Interacts with an online poll by selecting a poll option and clicking the vote button, repeating this process multiple times while clearing cookies between votes.

Starting URL: http://www.easypolls.net/poll.html?p=5cb826a3e4b01977b1968d91

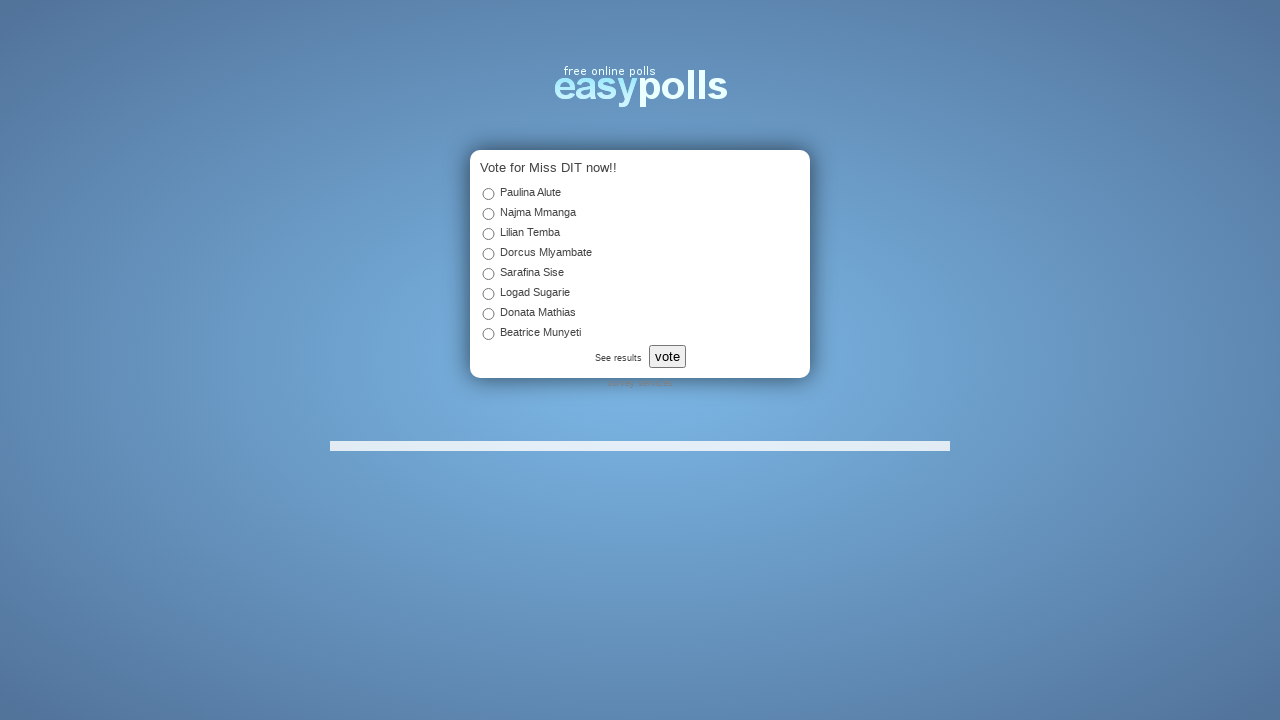

Selected poll option (iteration 1) at (488, 234) on #c_2_5cb826a3e4b01977b1968d91
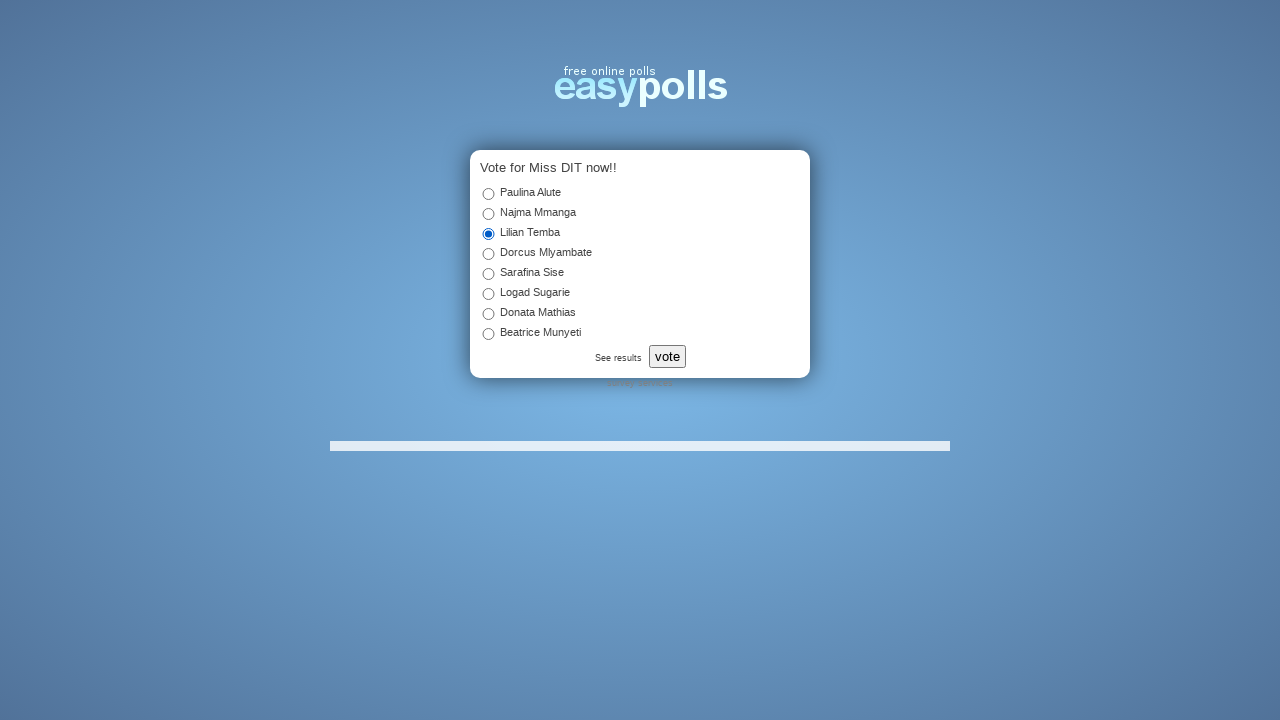

Clicked vote button (iteration 1) at (667, 356) on #OPP-poll-vote-button
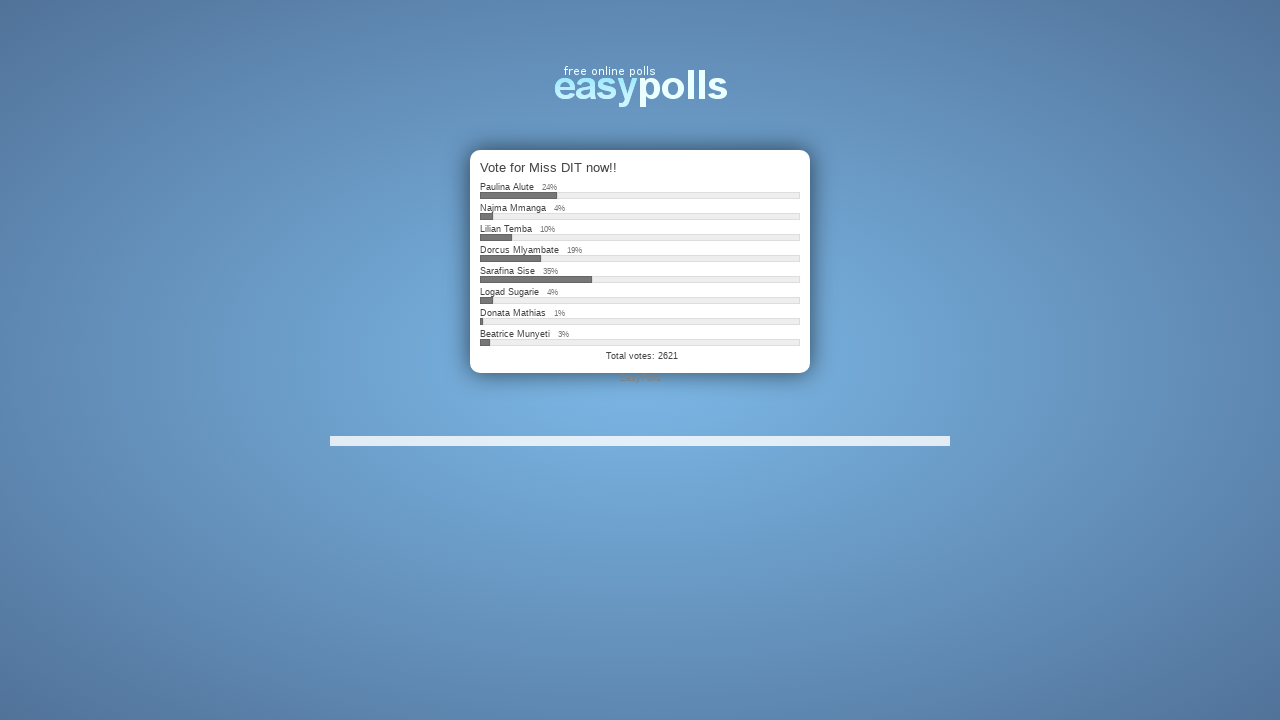

Waited 2 seconds for vote to be processed (iteration 1)
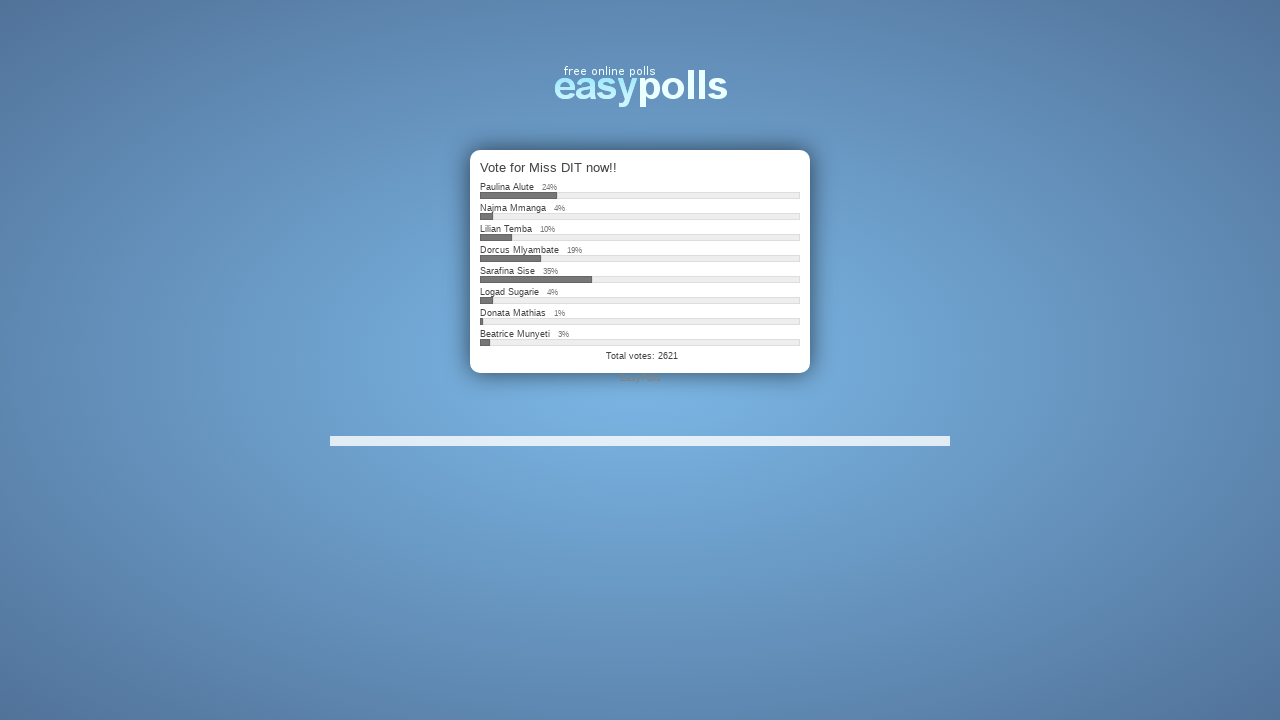

Cleared cookies to reset session (iteration 1)
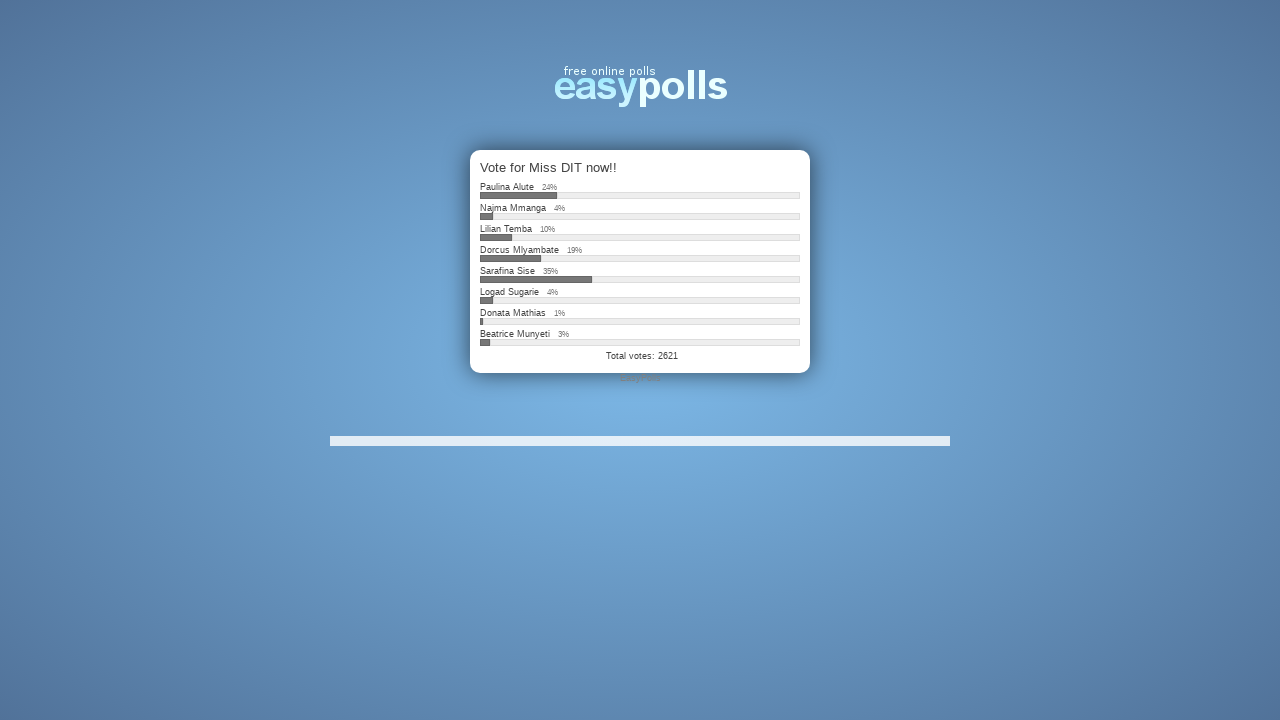

Reloaded page to reset for next vote (iteration 1)
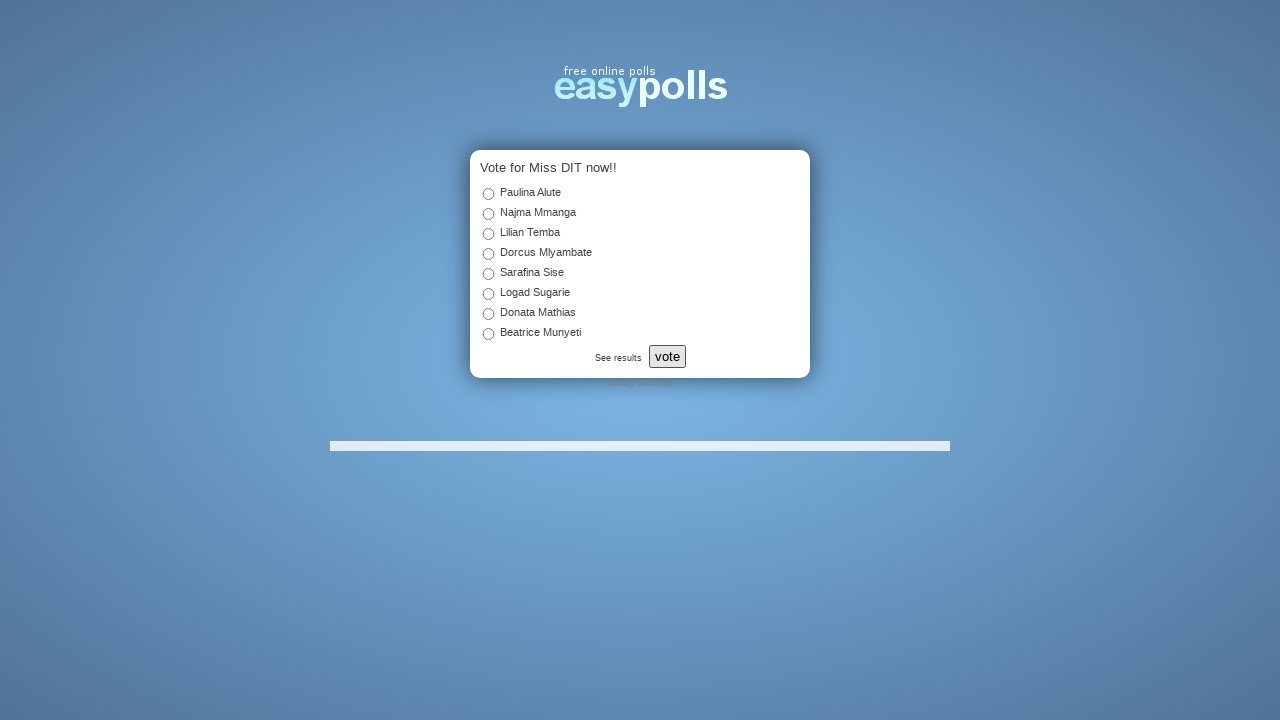

Navigated to poll page (iteration 2)
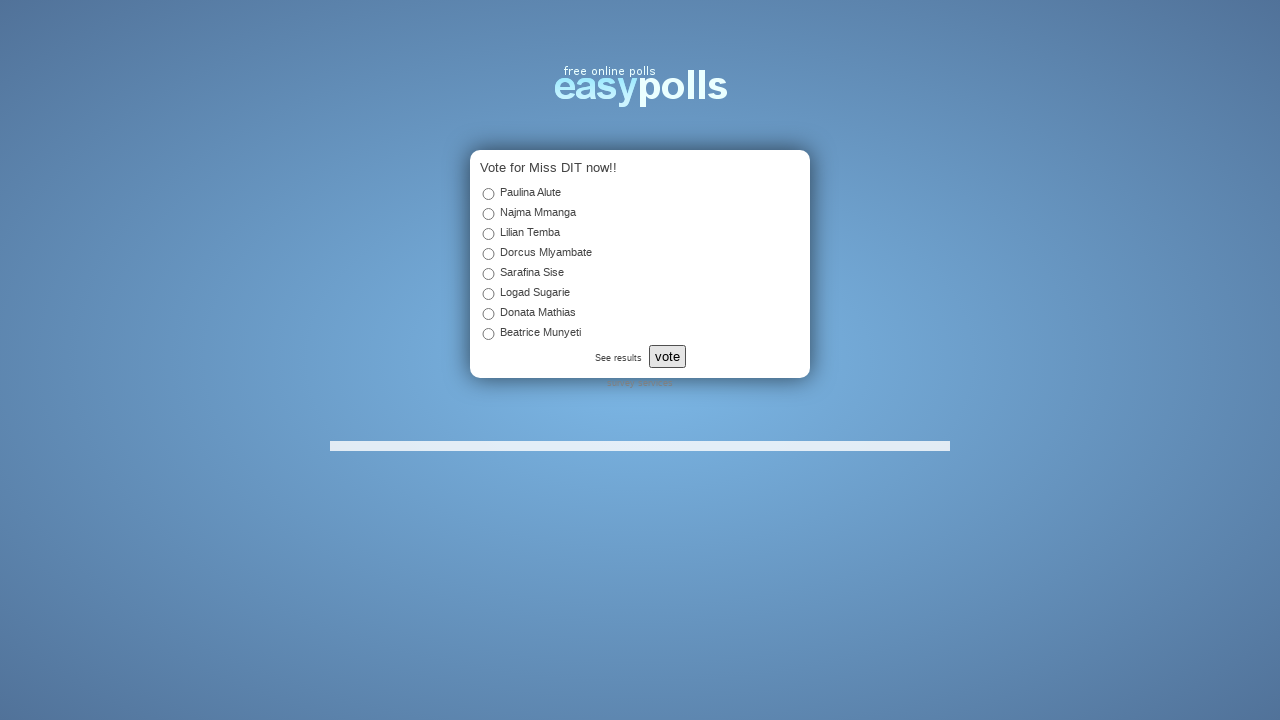

Selected poll option (iteration 2) at (488, 234) on #c_2_5cb826a3e4b01977b1968d91
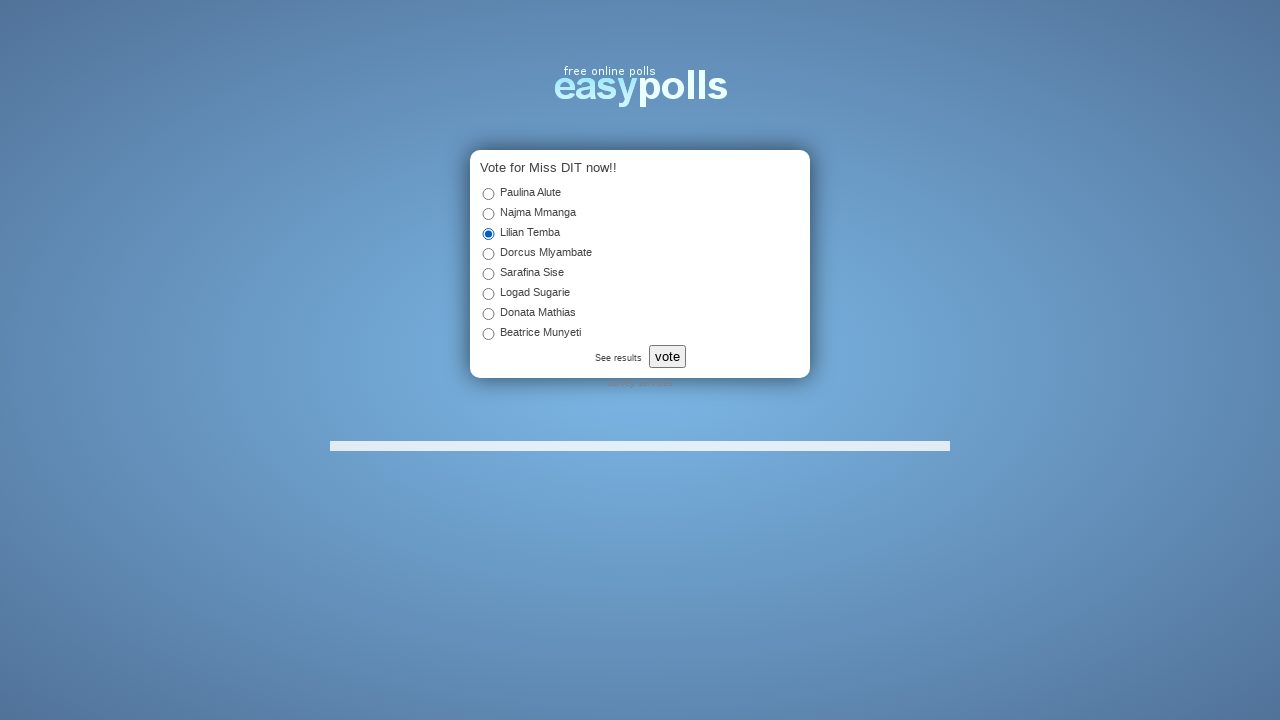

Clicked vote button (iteration 2) at (667, 356) on #OPP-poll-vote-button
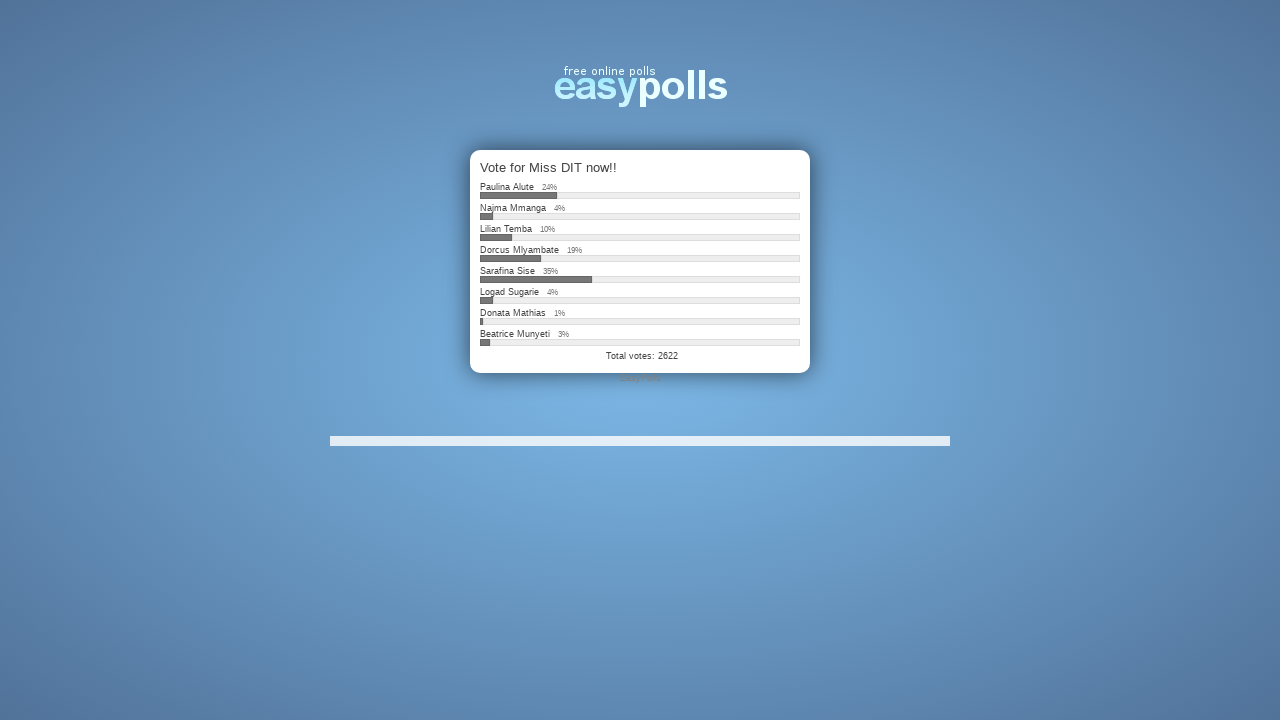

Waited 2 seconds for vote to be processed (iteration 2)
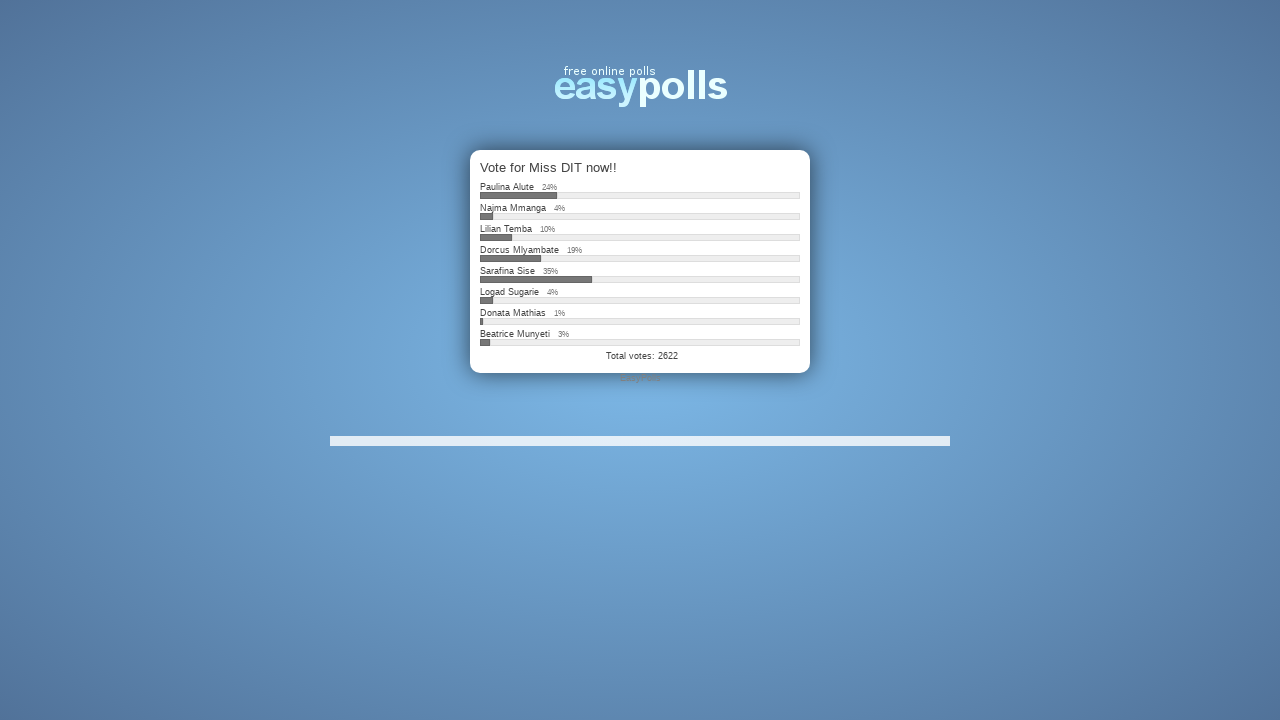

Cleared cookies to reset session (iteration 2)
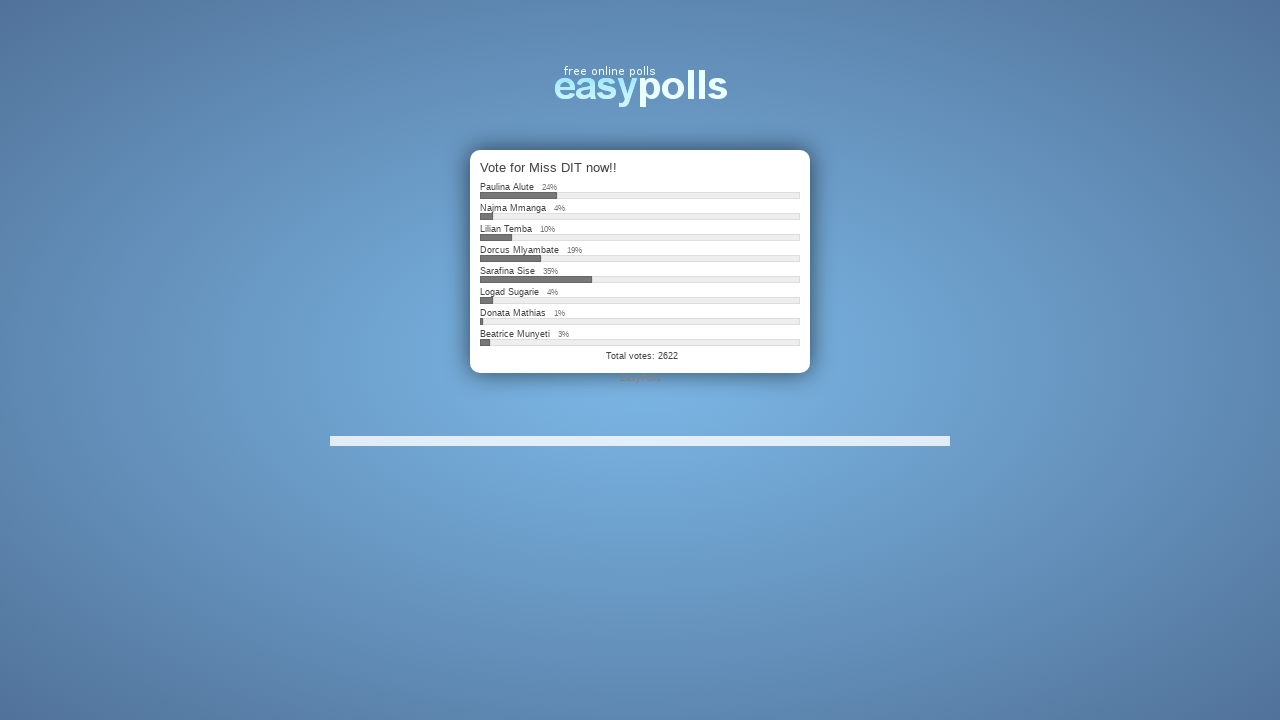

Reloaded page to reset for next vote (iteration 2)
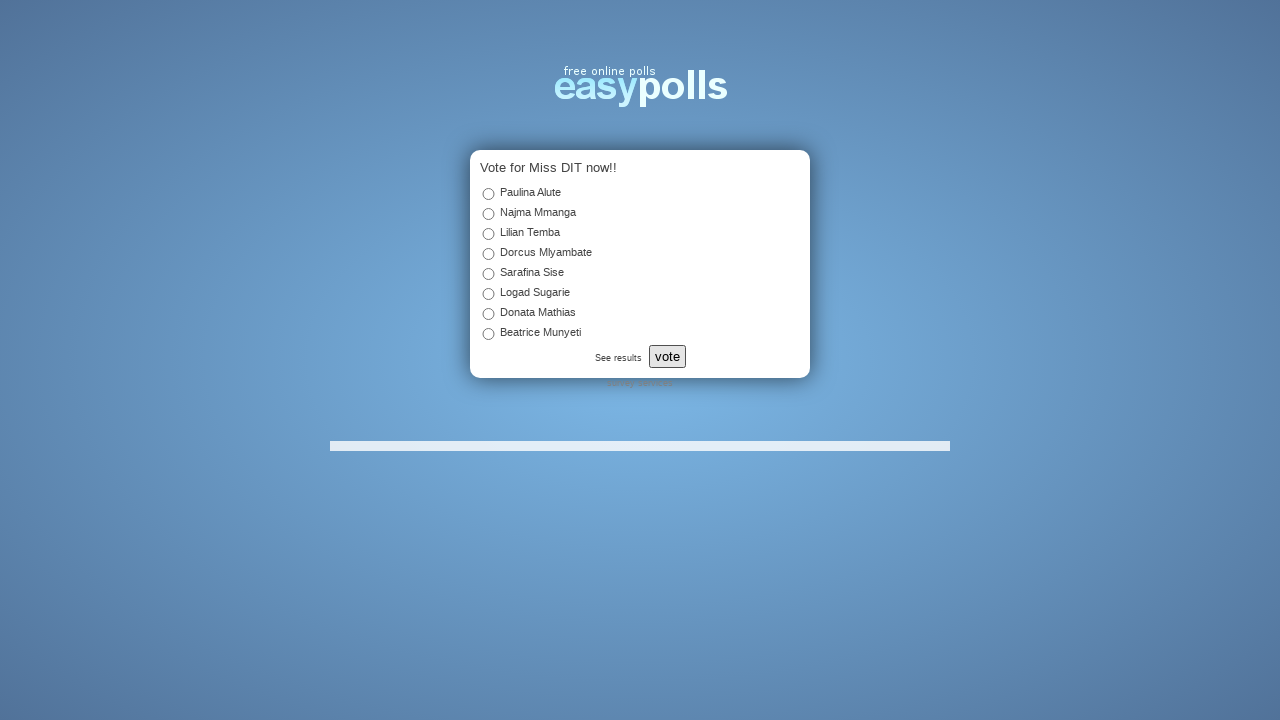

Navigated to poll page (iteration 3)
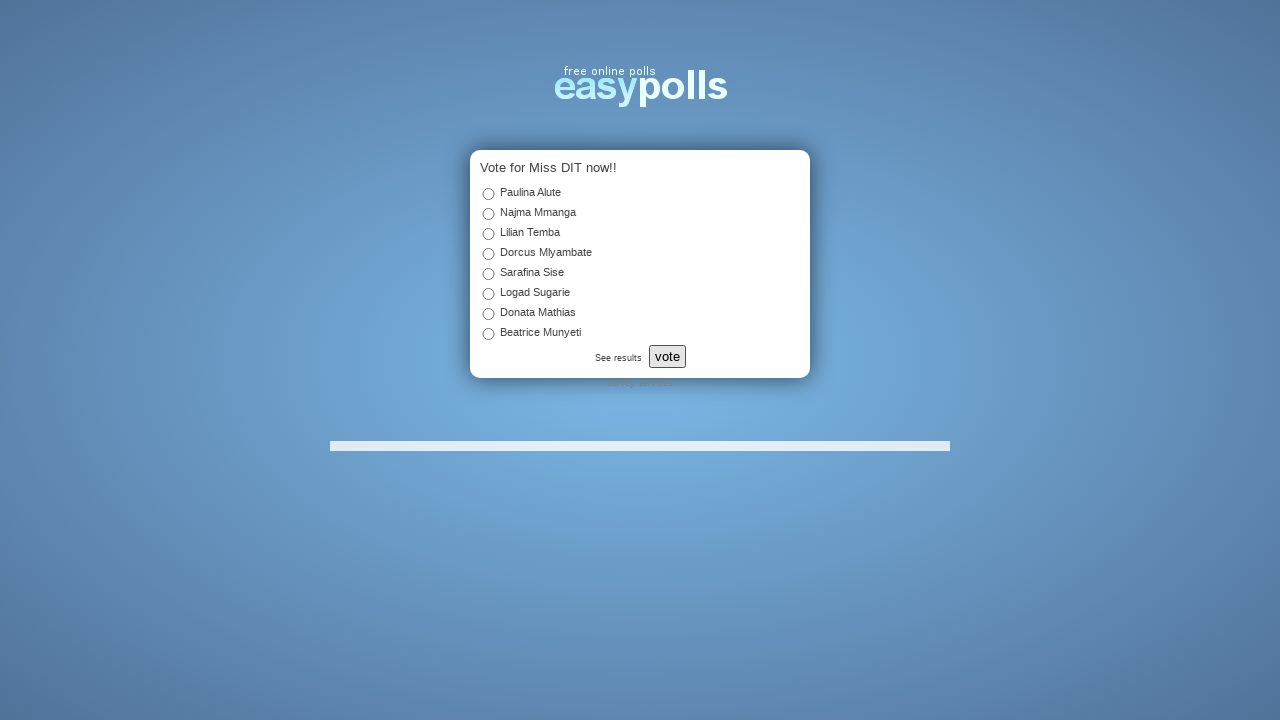

Selected poll option (iteration 3) at (488, 234) on #c_2_5cb826a3e4b01977b1968d91
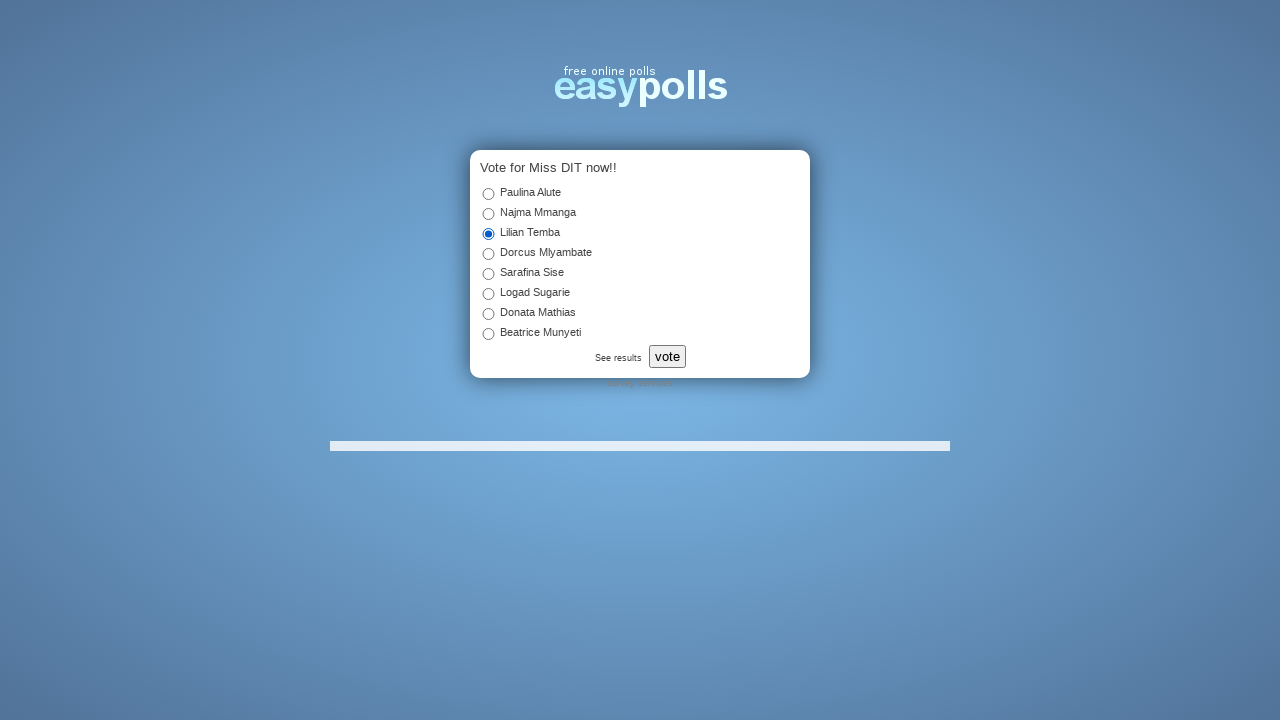

Clicked vote button (iteration 3) at (667, 356) on #OPP-poll-vote-button
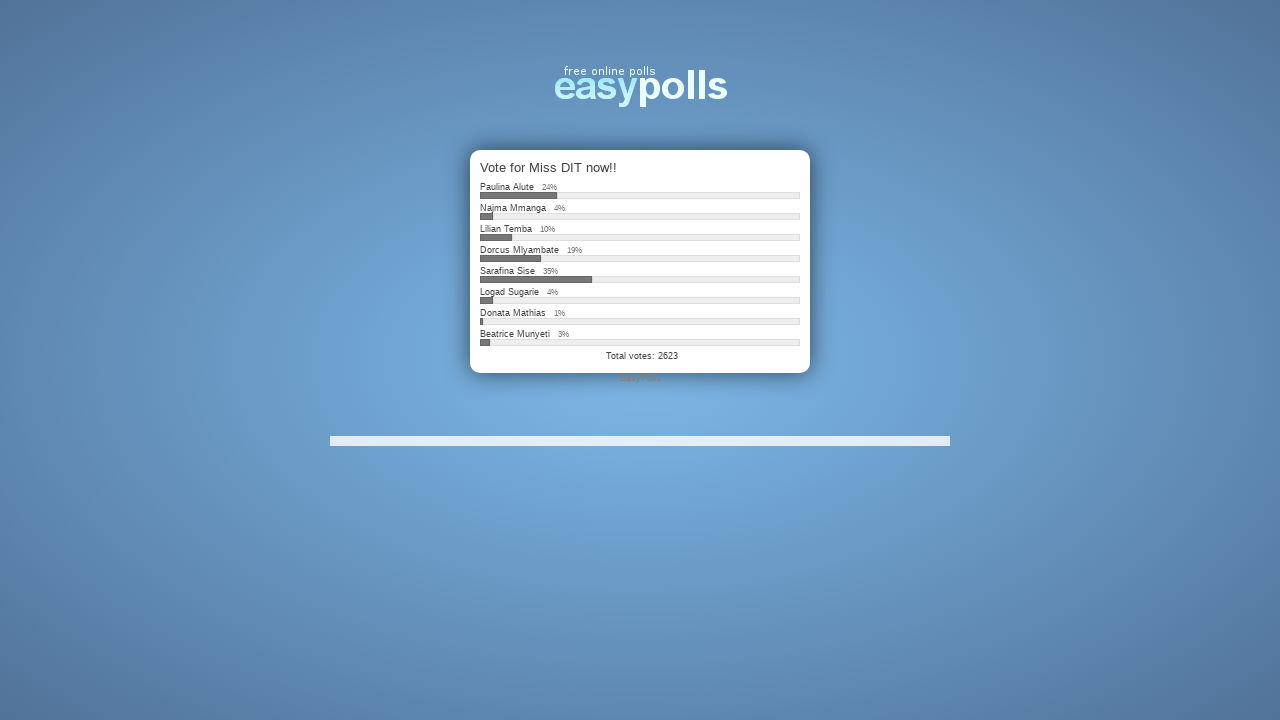

Waited 2 seconds for vote to be processed (iteration 3)
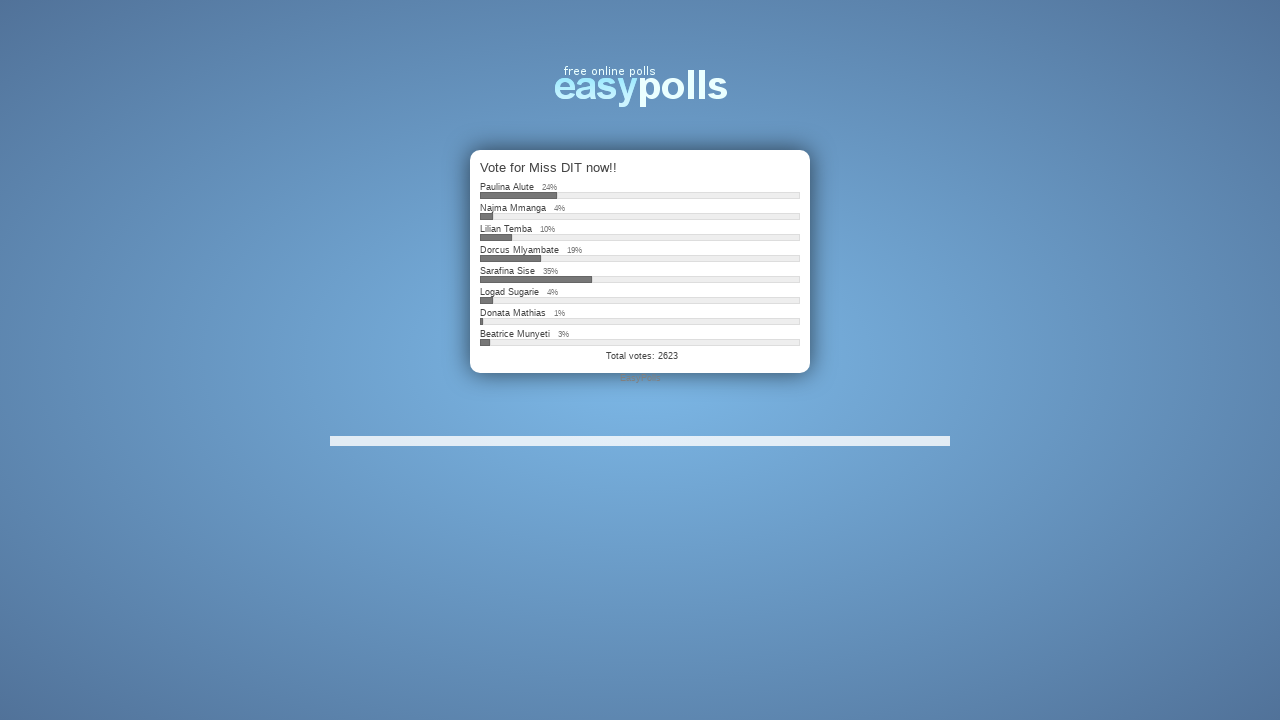

Cleared cookies to reset session (iteration 3)
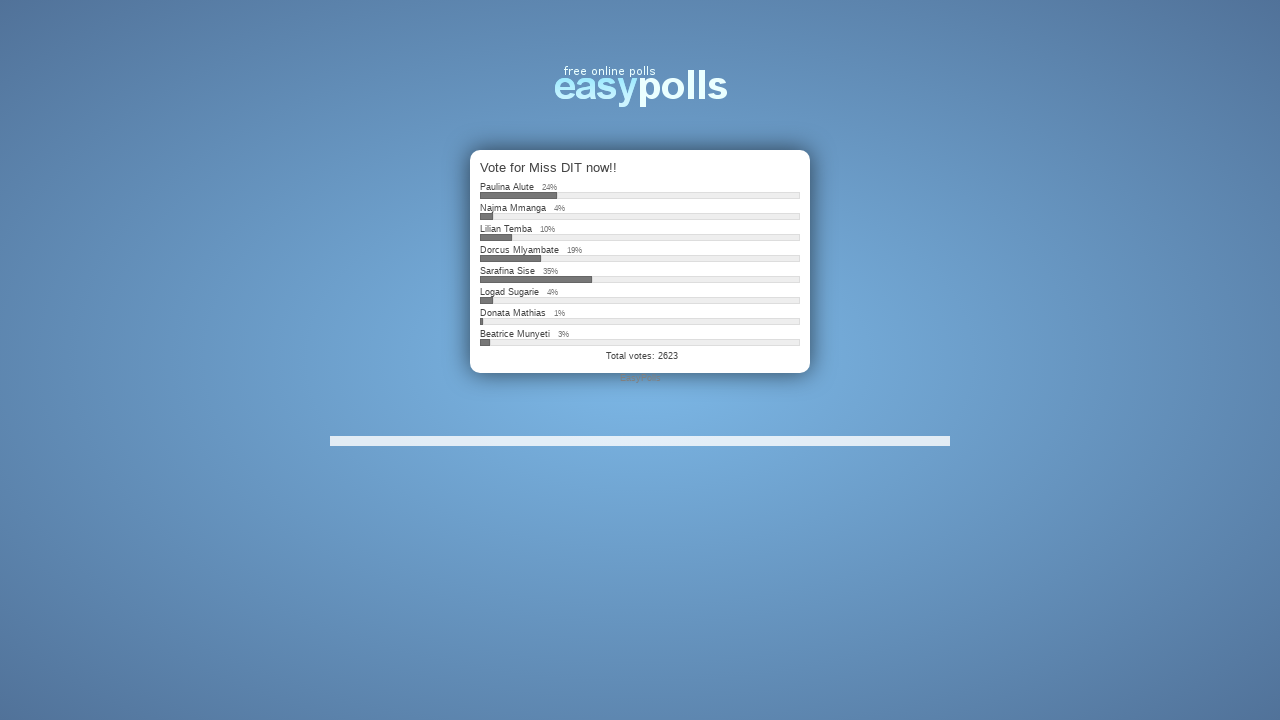

Reloaded page to reset for next vote (iteration 3)
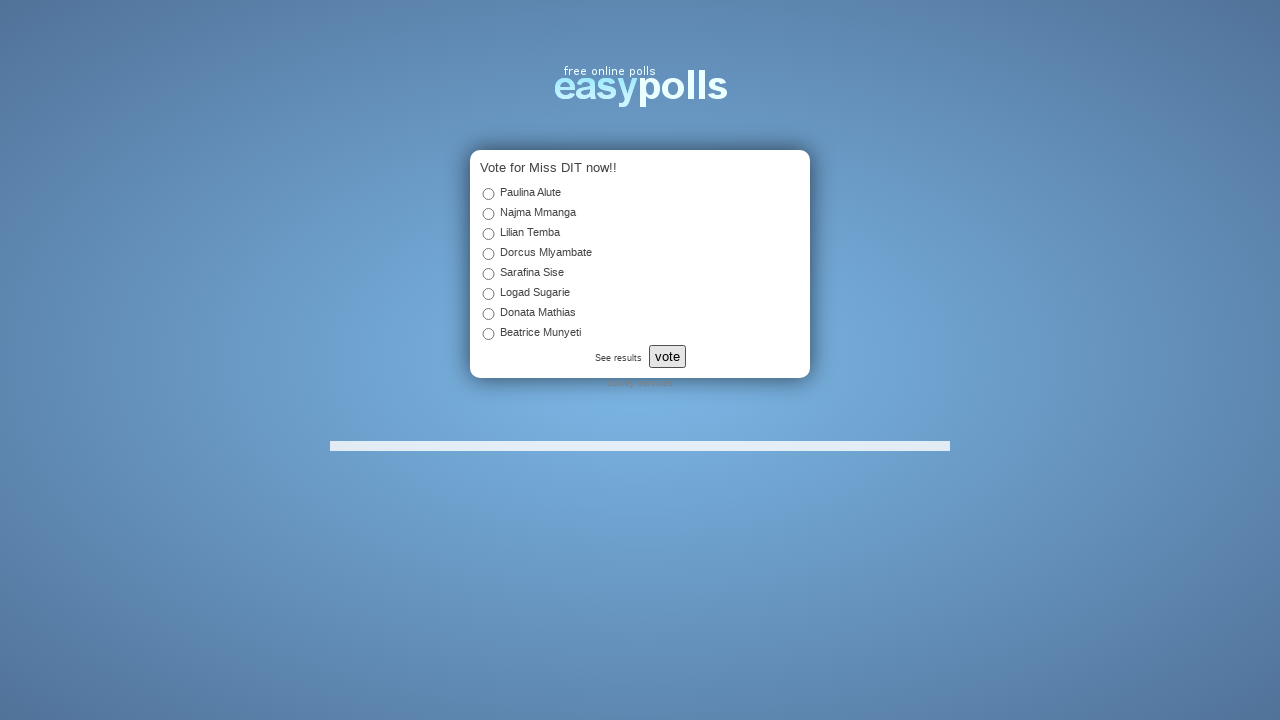

Navigated to poll page (iteration 4)
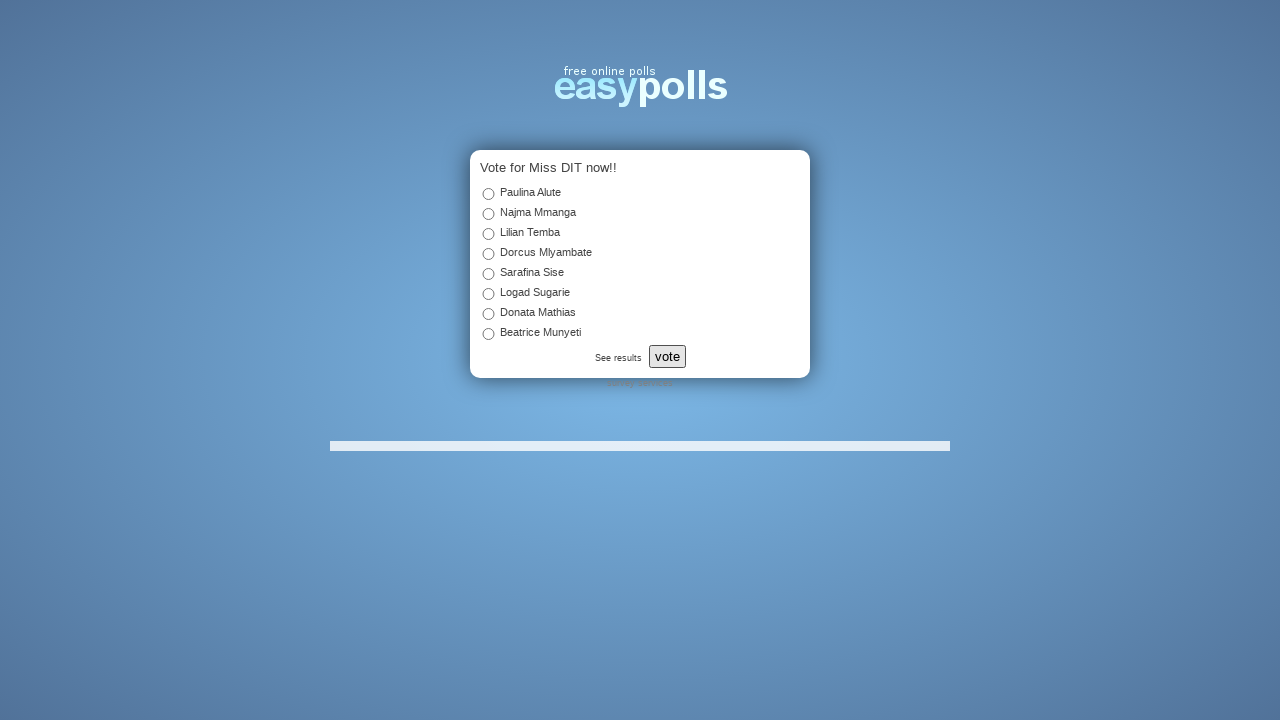

Selected poll option (iteration 4) at (488, 234) on #c_2_5cb826a3e4b01977b1968d91
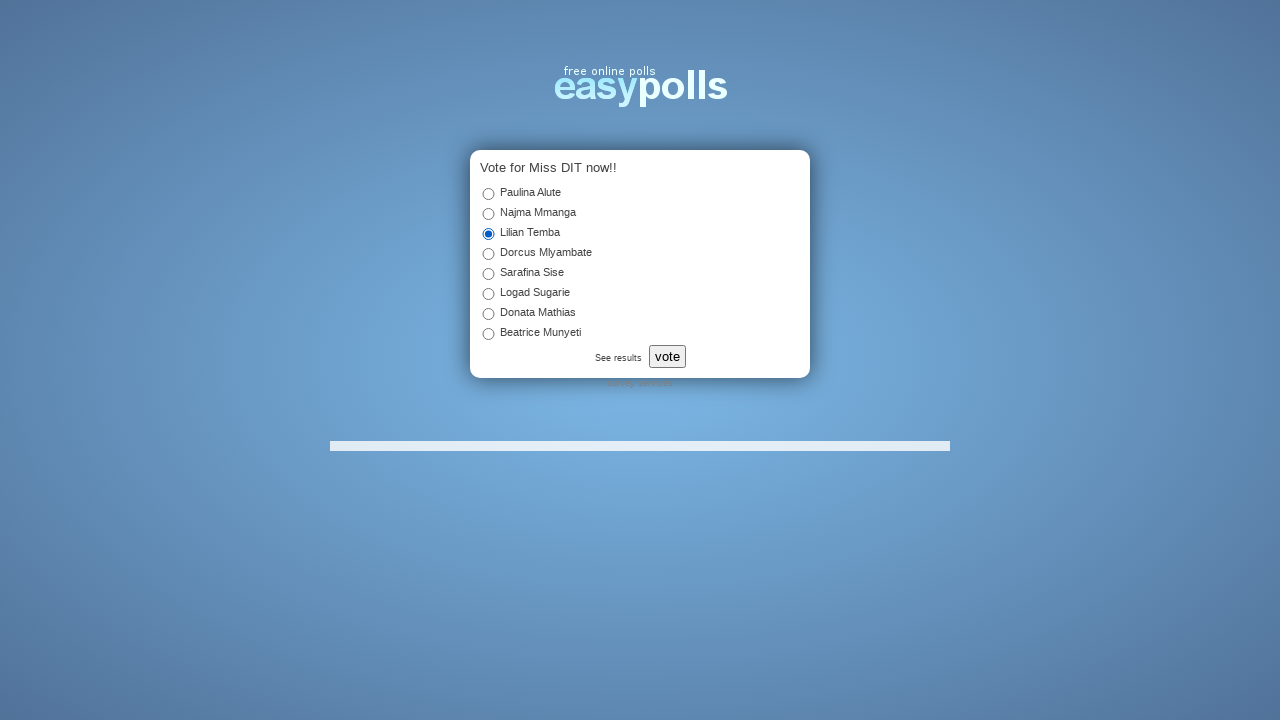

Clicked vote button (iteration 4) at (667, 356) on #OPP-poll-vote-button
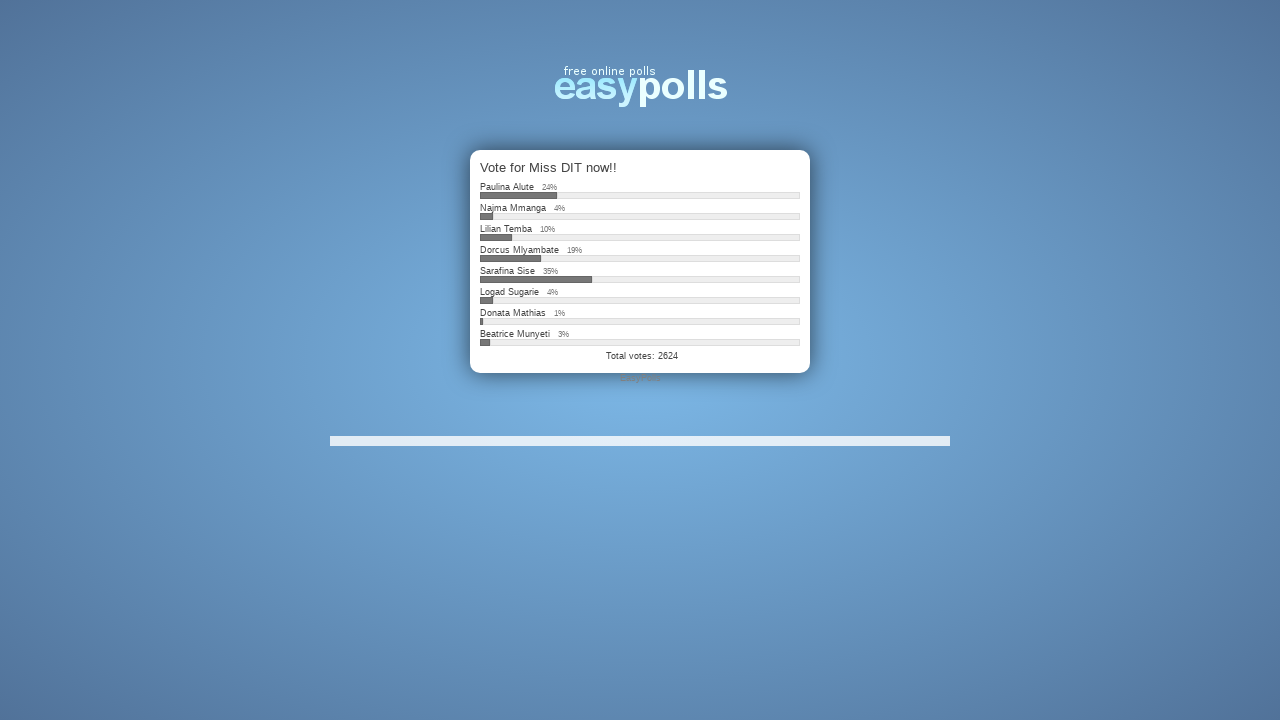

Waited 2 seconds for vote to be processed (iteration 4)
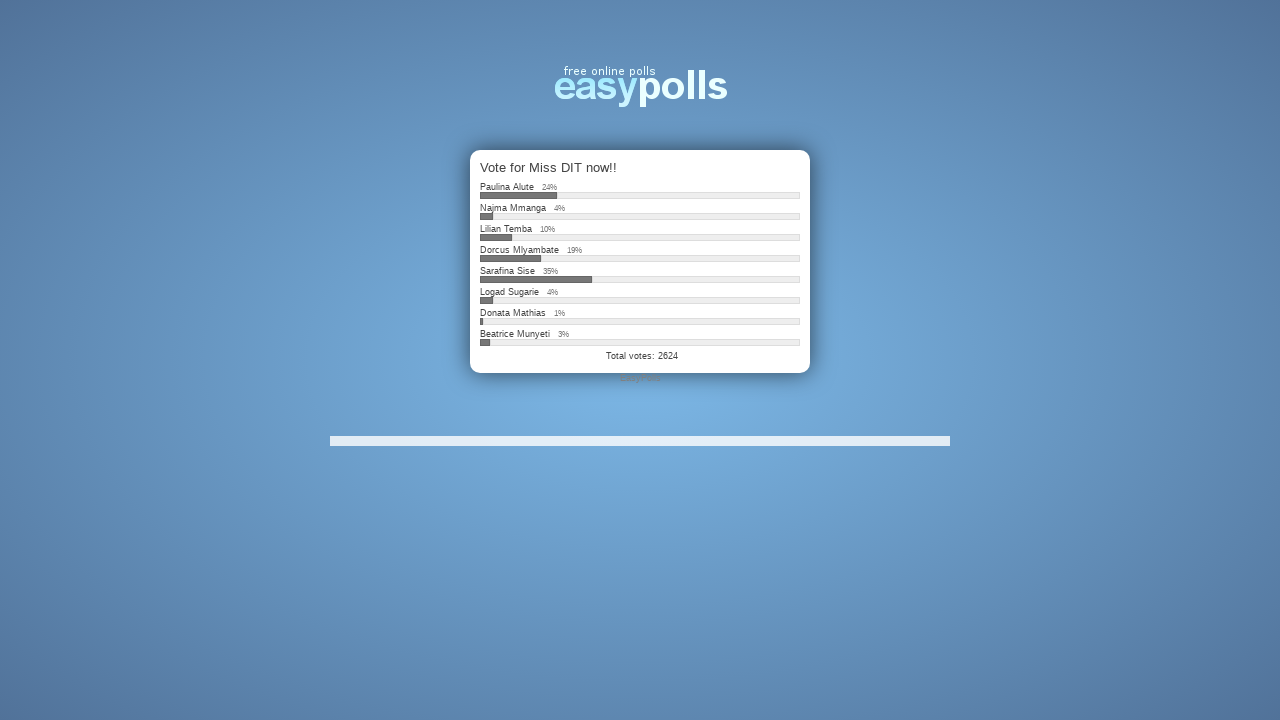

Cleared cookies to reset session (iteration 4)
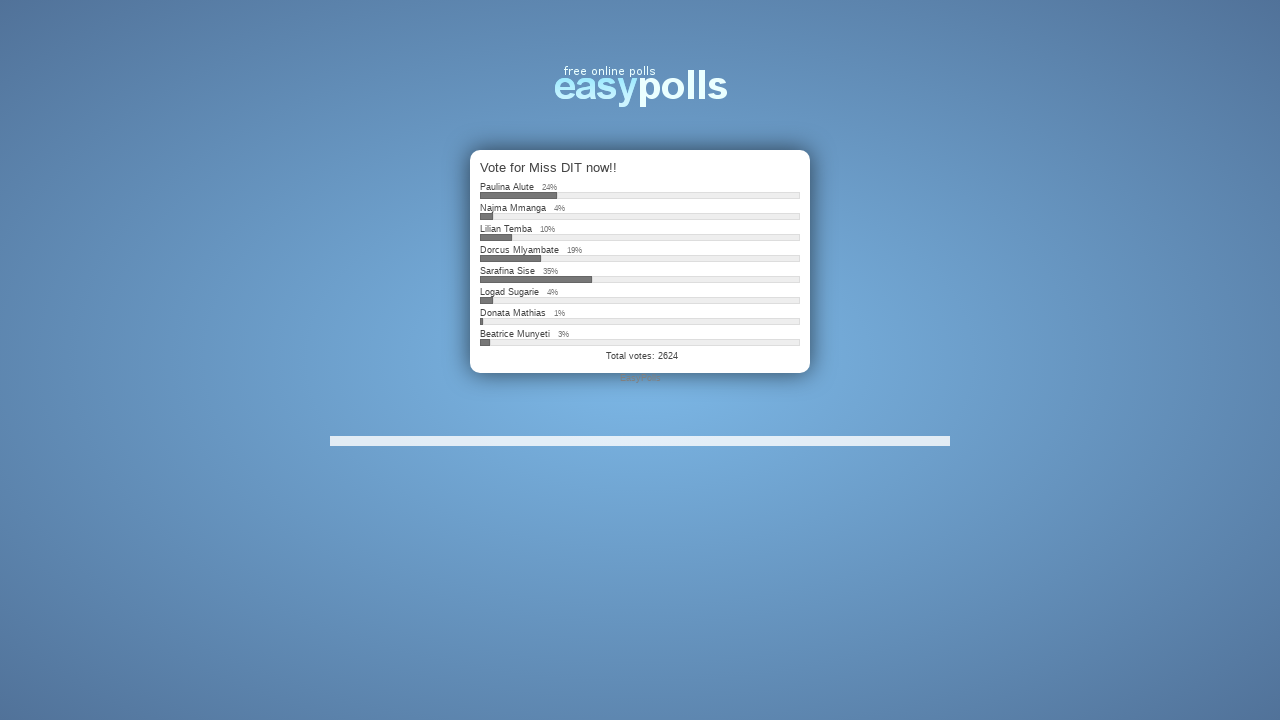

Reloaded page to reset for next vote (iteration 4)
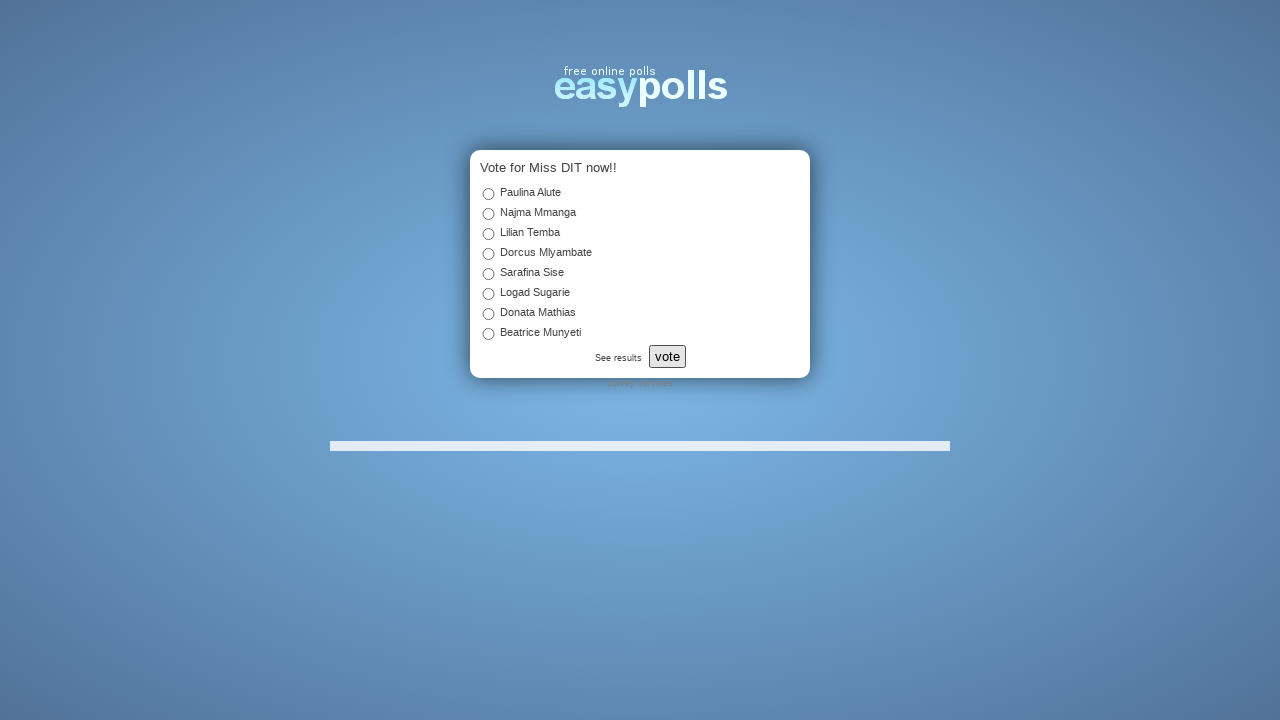

Navigated to poll page (iteration 5)
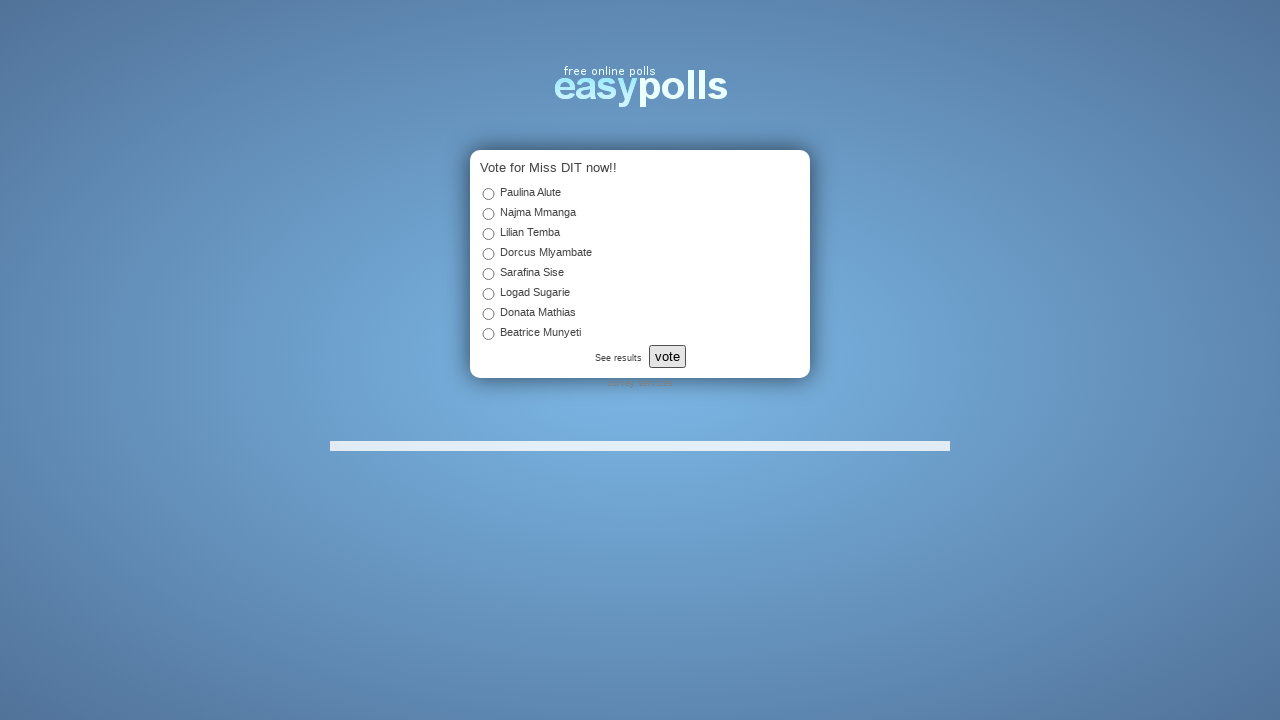

Selected poll option (iteration 5) at (488, 234) on #c_2_5cb826a3e4b01977b1968d91
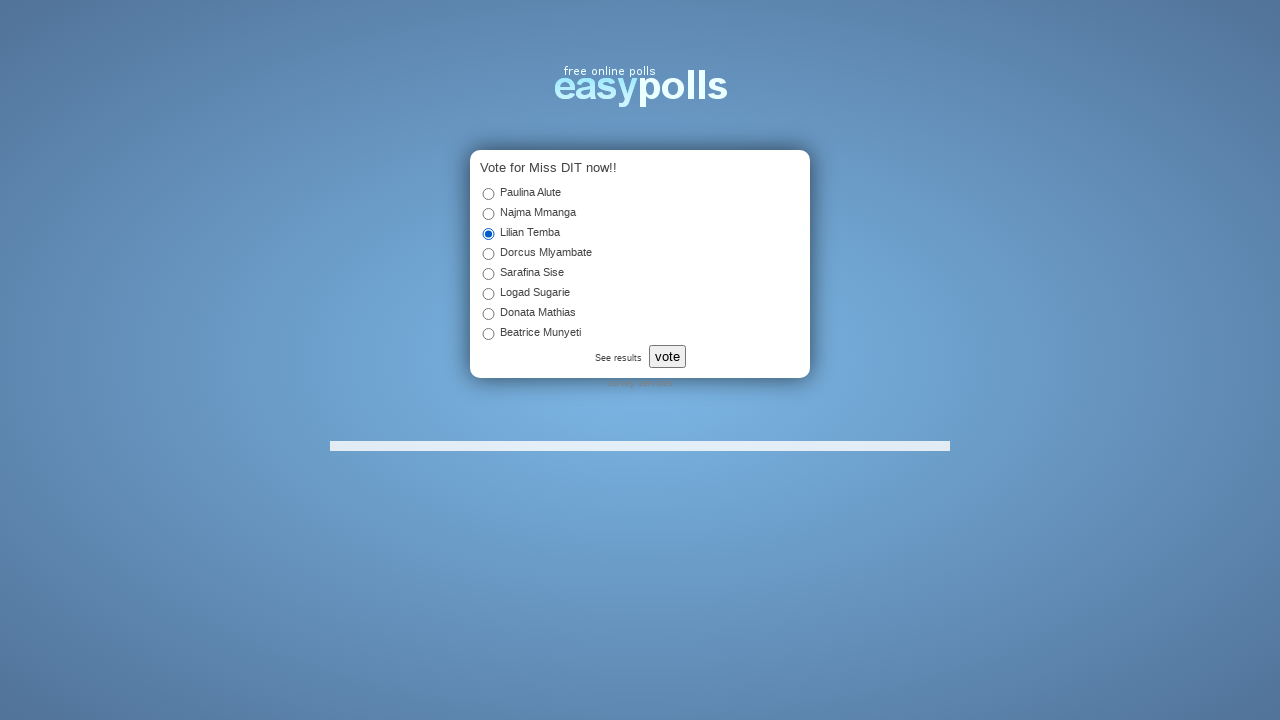

Clicked vote button (iteration 5) at (667, 356) on #OPP-poll-vote-button
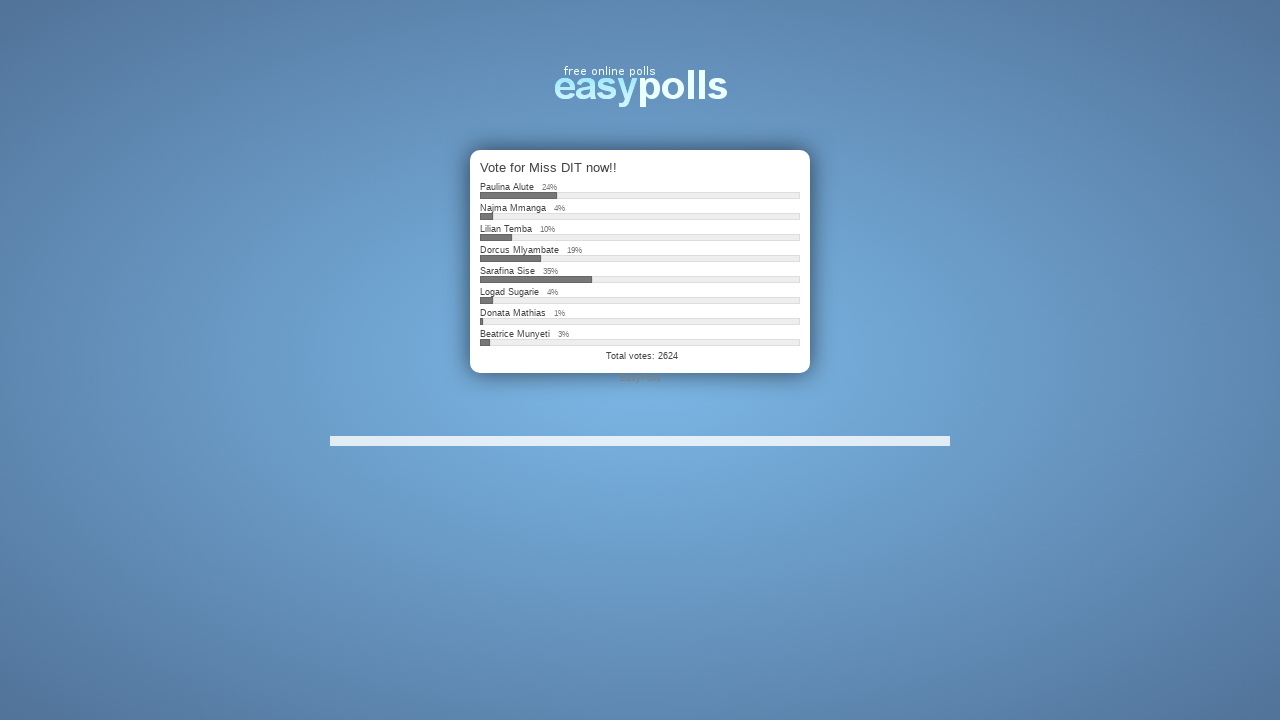

Waited 2 seconds for vote to be processed (iteration 5)
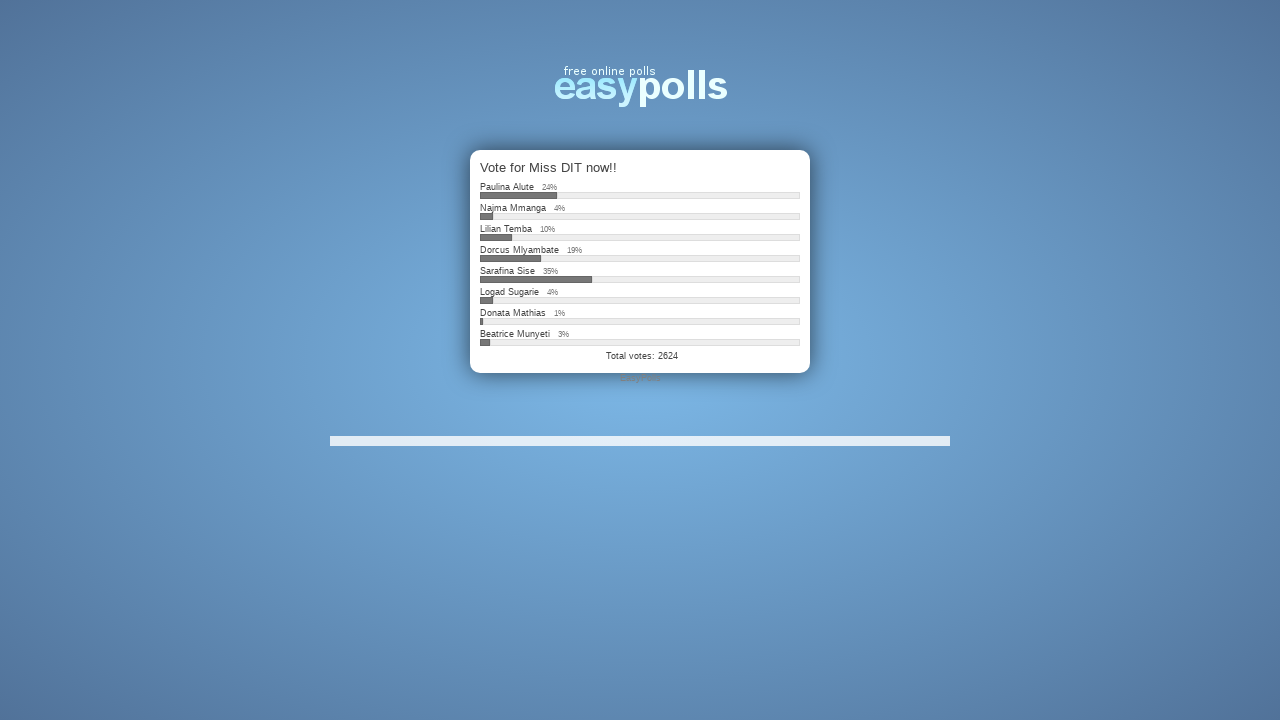

Cleared cookies to reset session (iteration 5)
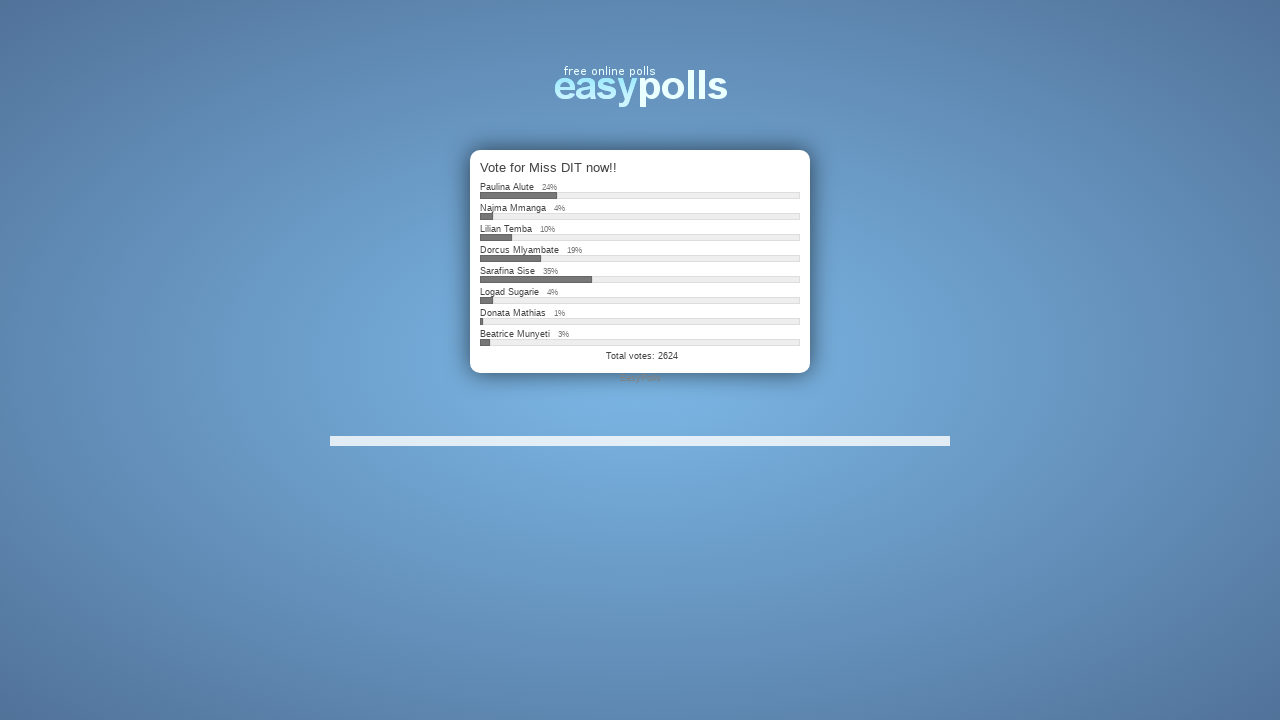

Reloaded page to reset for next vote (iteration 5)
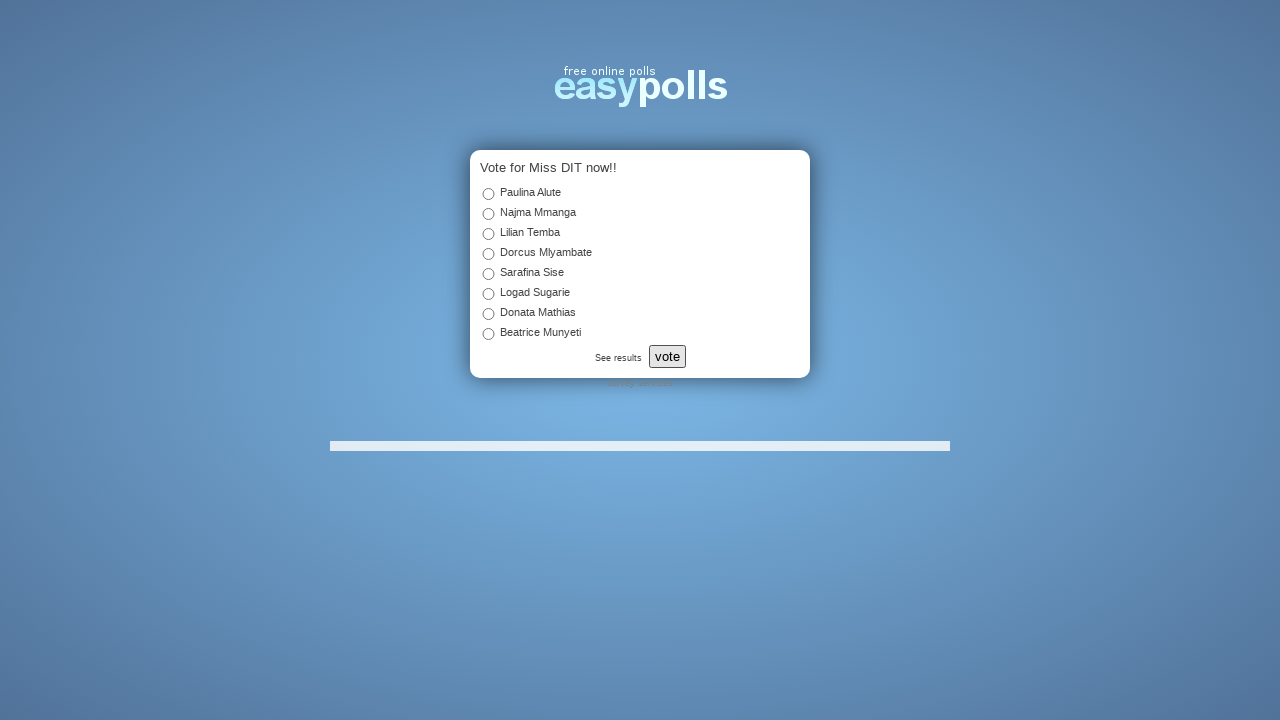

Navigated to poll page (iteration 6)
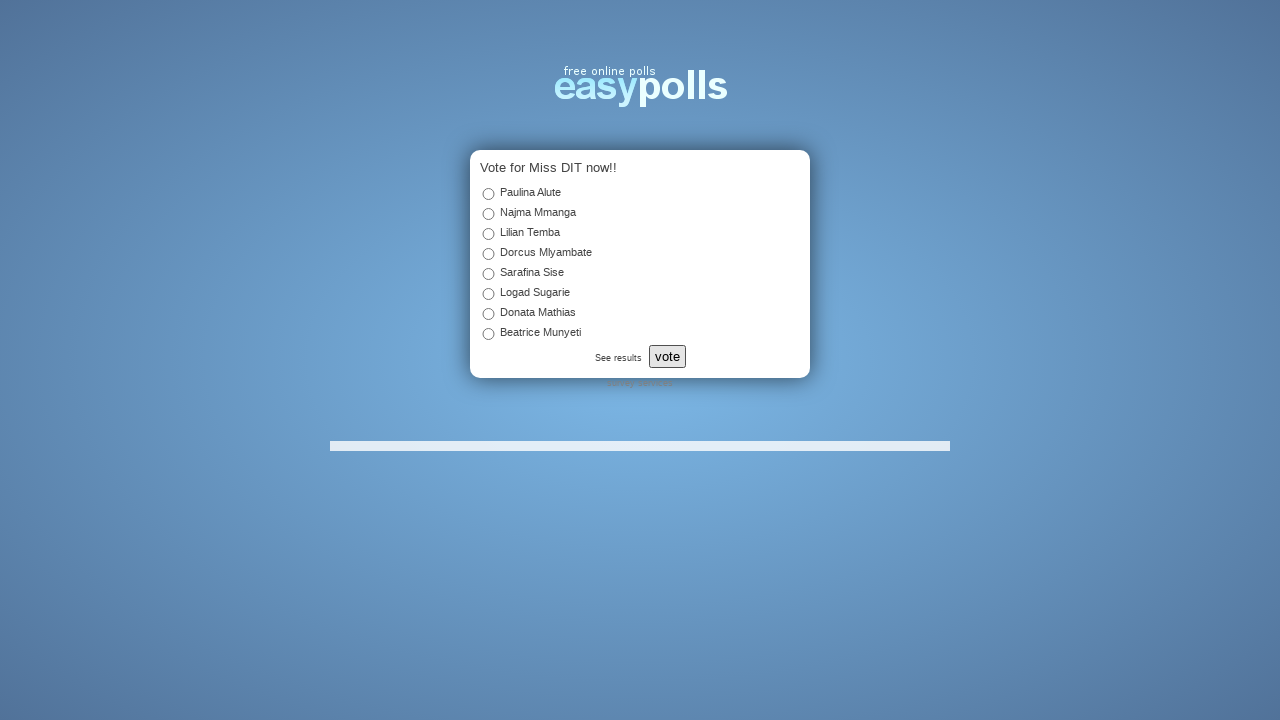

Selected poll option (iteration 6) at (488, 234) on #c_2_5cb826a3e4b01977b1968d91
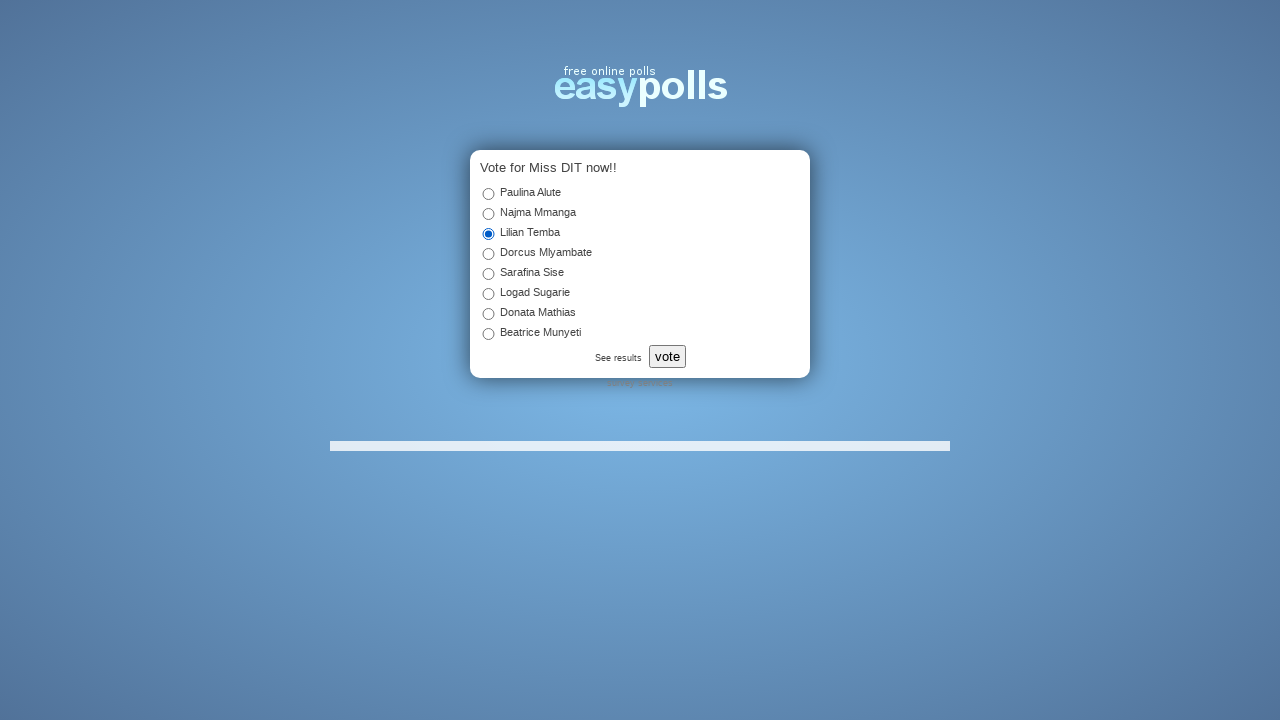

Clicked vote button (iteration 6) at (667, 356) on #OPP-poll-vote-button
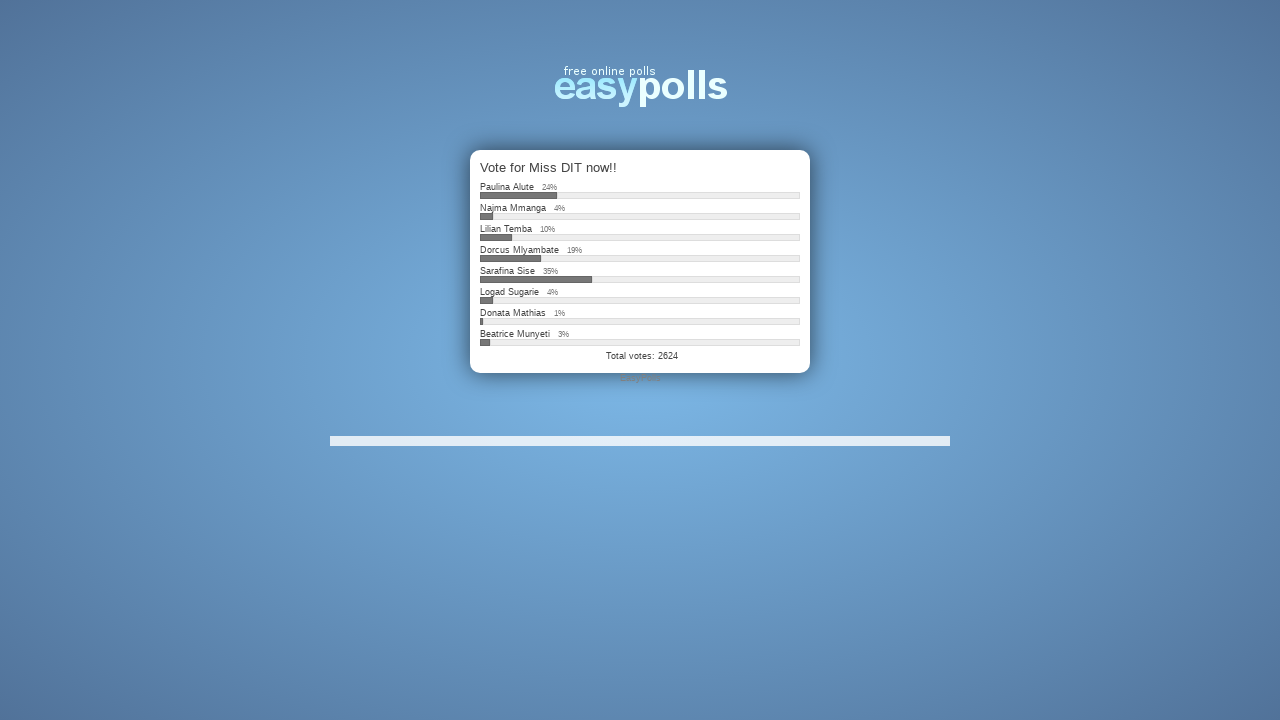

Waited 2 seconds for vote to be processed (iteration 6)
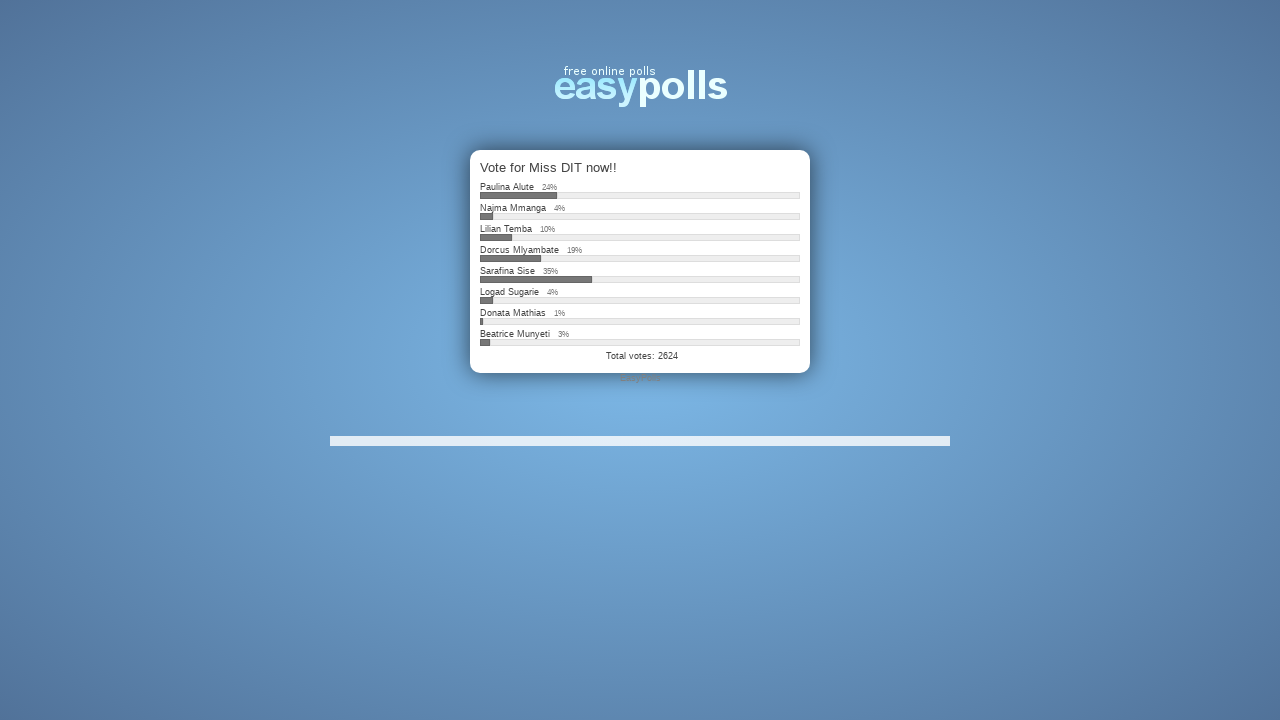

Cleared cookies to reset session (iteration 6)
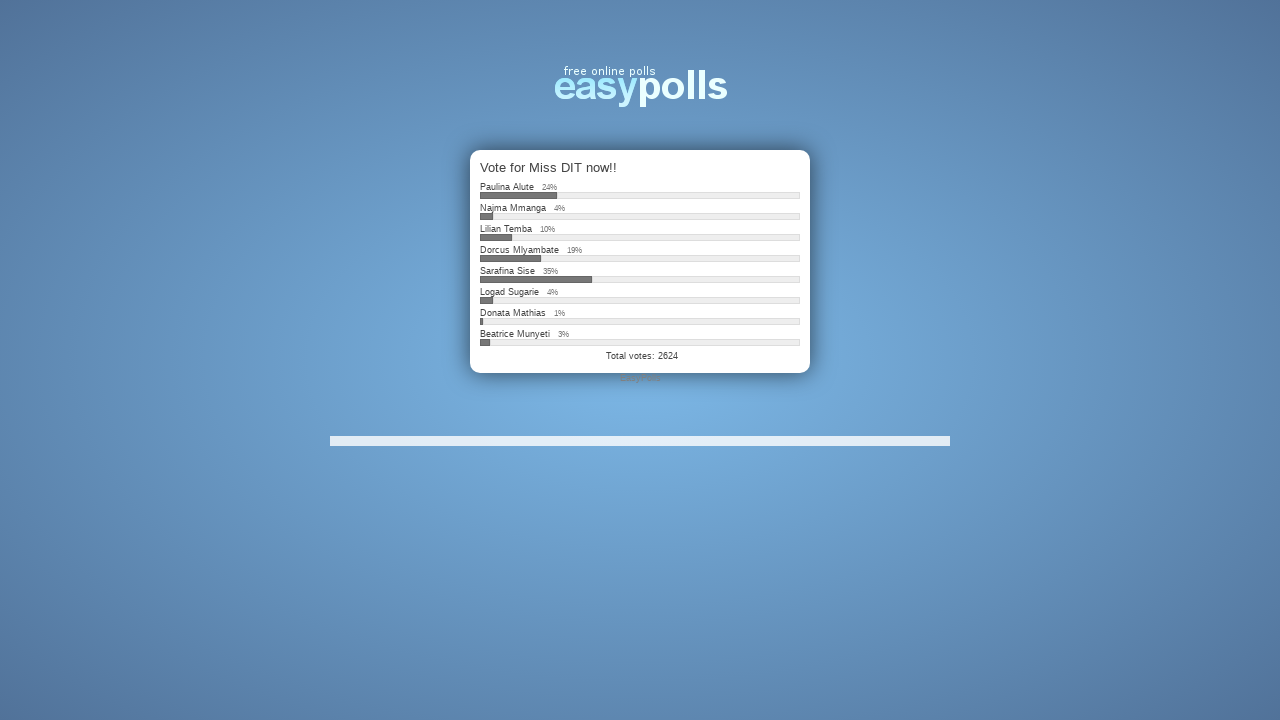

Reloaded page to reset for next vote (iteration 6)
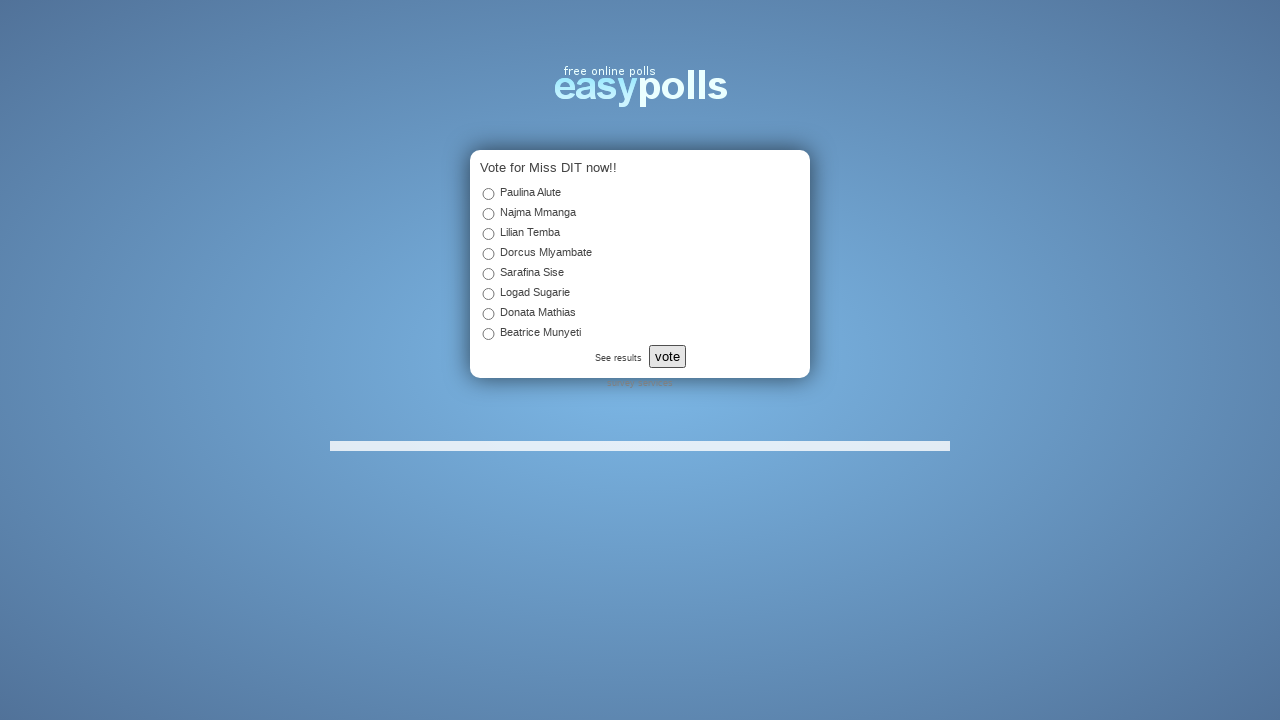

Navigated to poll page (iteration 7)
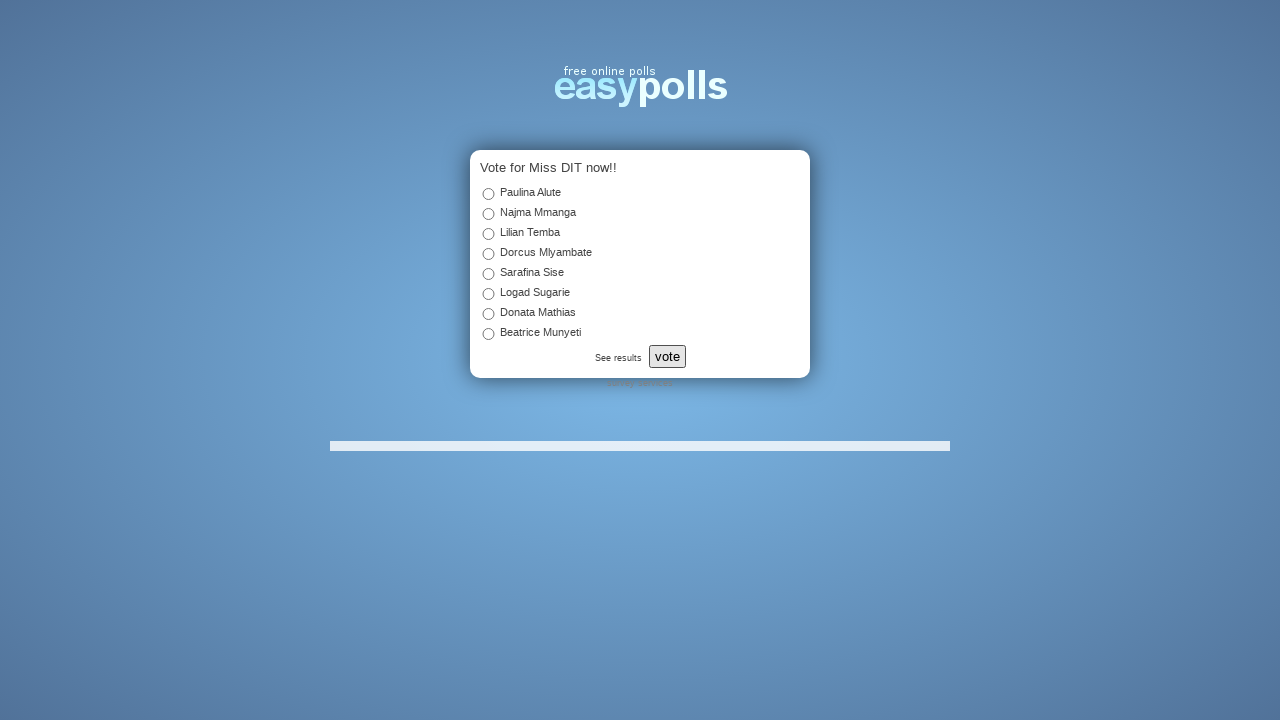

Selected poll option (iteration 7) at (488, 234) on #c_2_5cb826a3e4b01977b1968d91
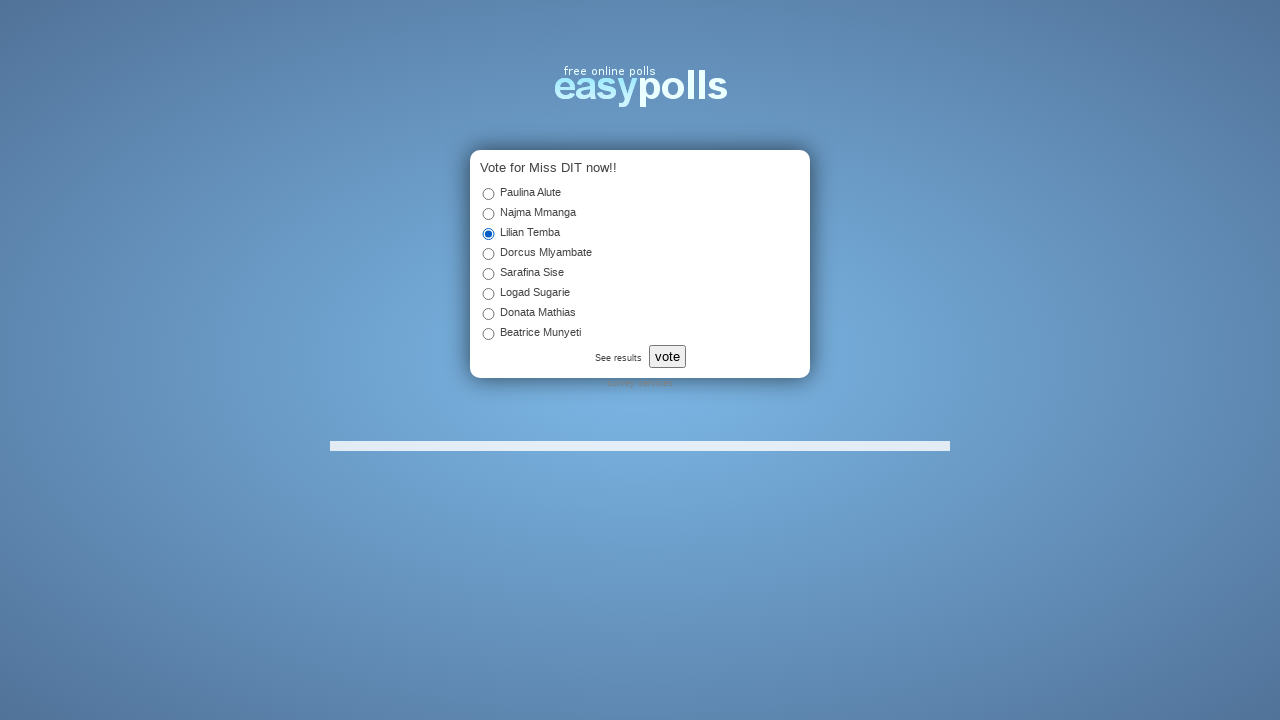

Clicked vote button (iteration 7) at (667, 356) on #OPP-poll-vote-button
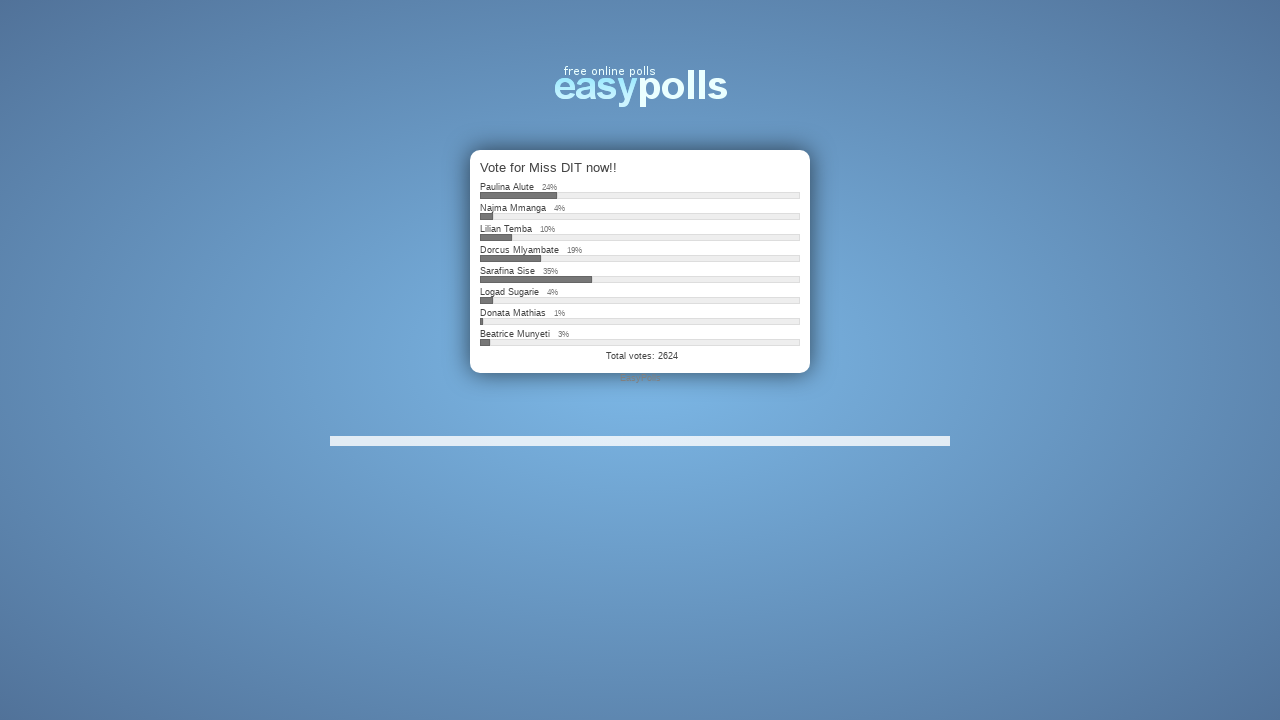

Waited 2 seconds for vote to be processed (iteration 7)
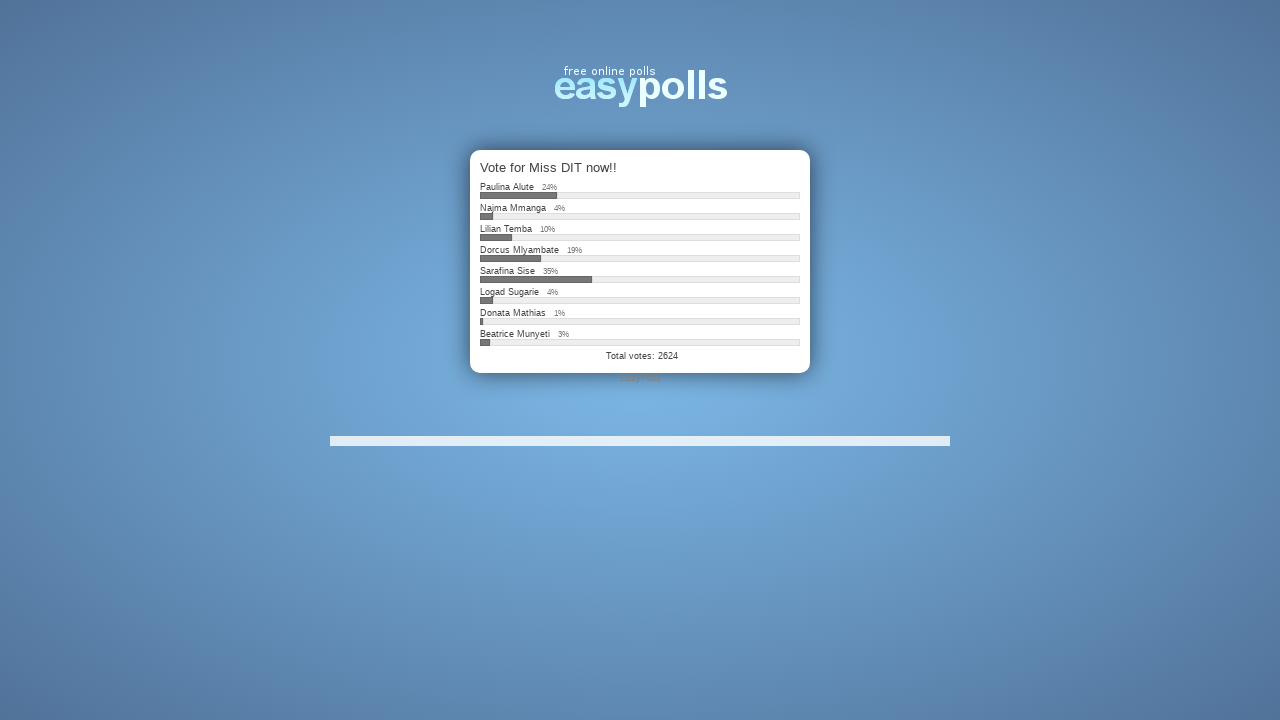

Cleared cookies to reset session (iteration 7)
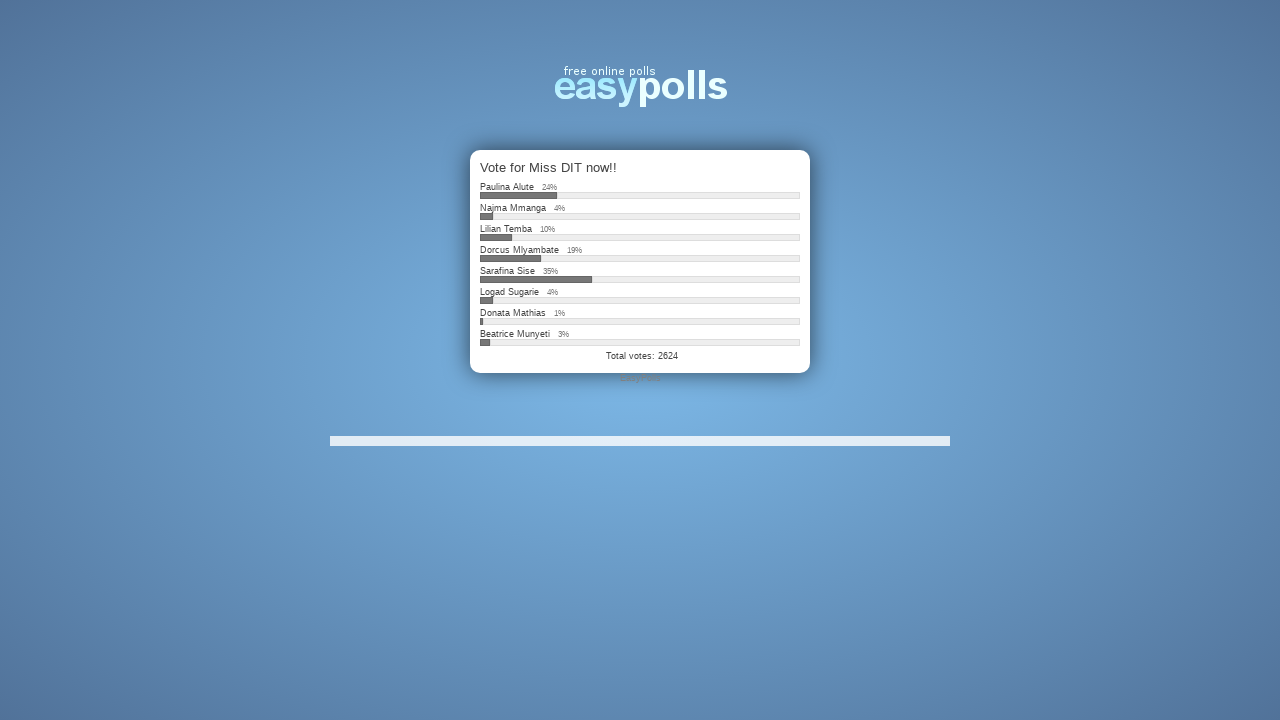

Reloaded page to reset for next vote (iteration 7)
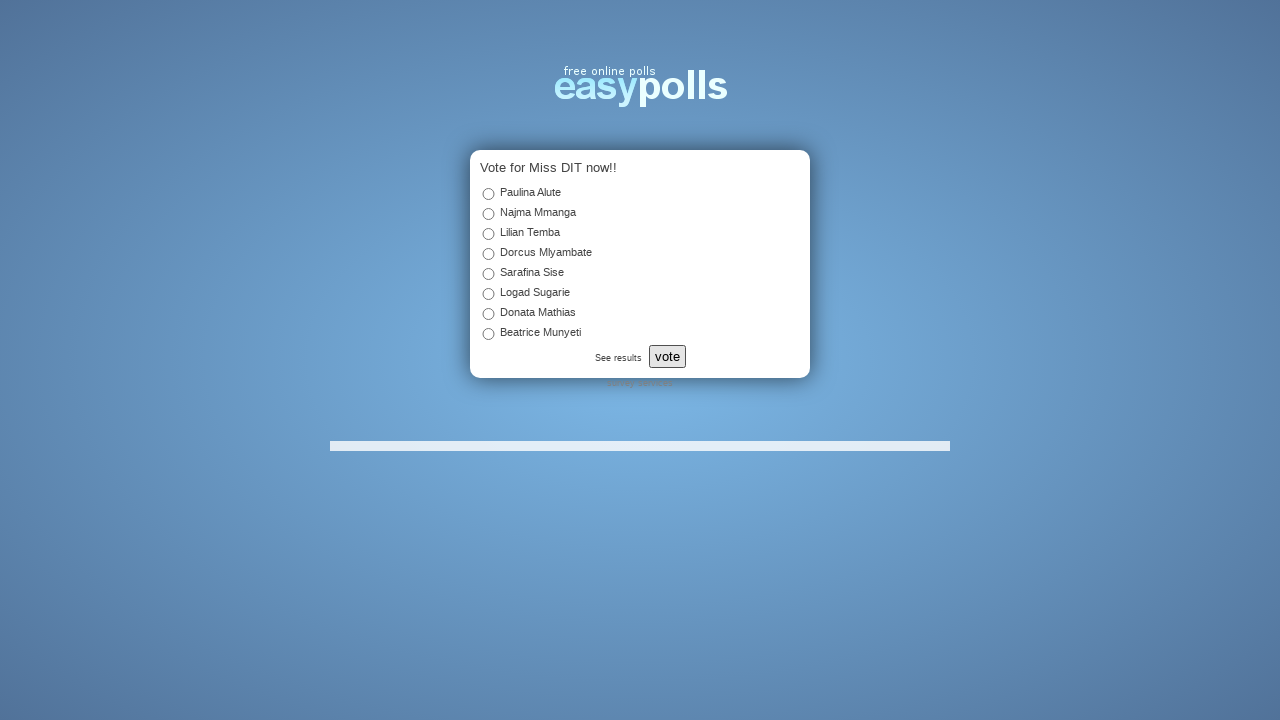

Navigated to poll page (iteration 8)
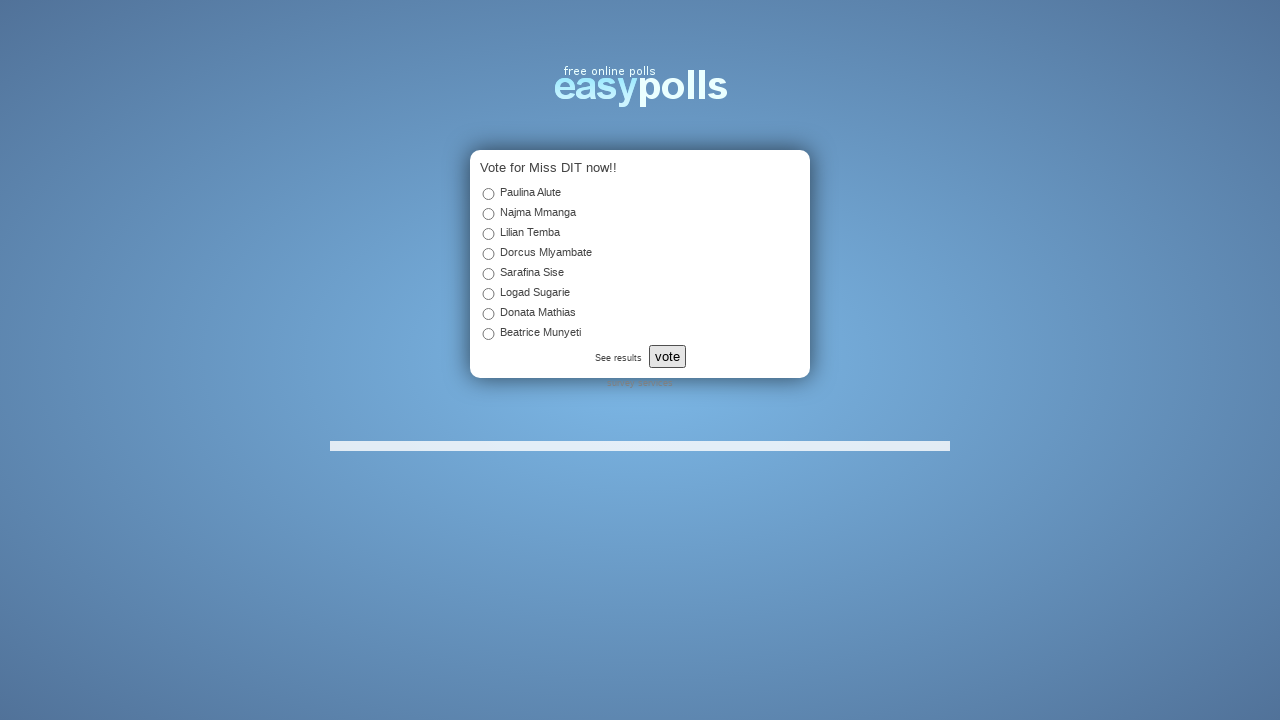

Selected poll option (iteration 8) at (488, 234) on #c_2_5cb826a3e4b01977b1968d91
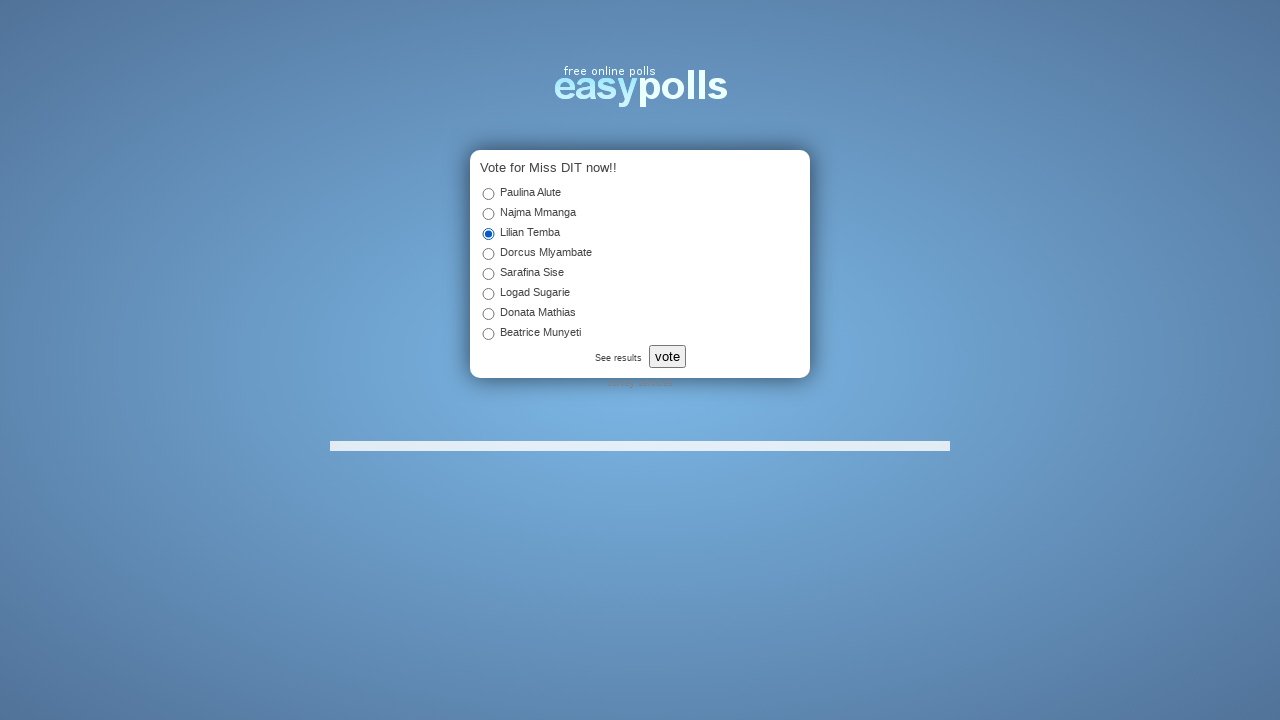

Clicked vote button (iteration 8) at (667, 356) on #OPP-poll-vote-button
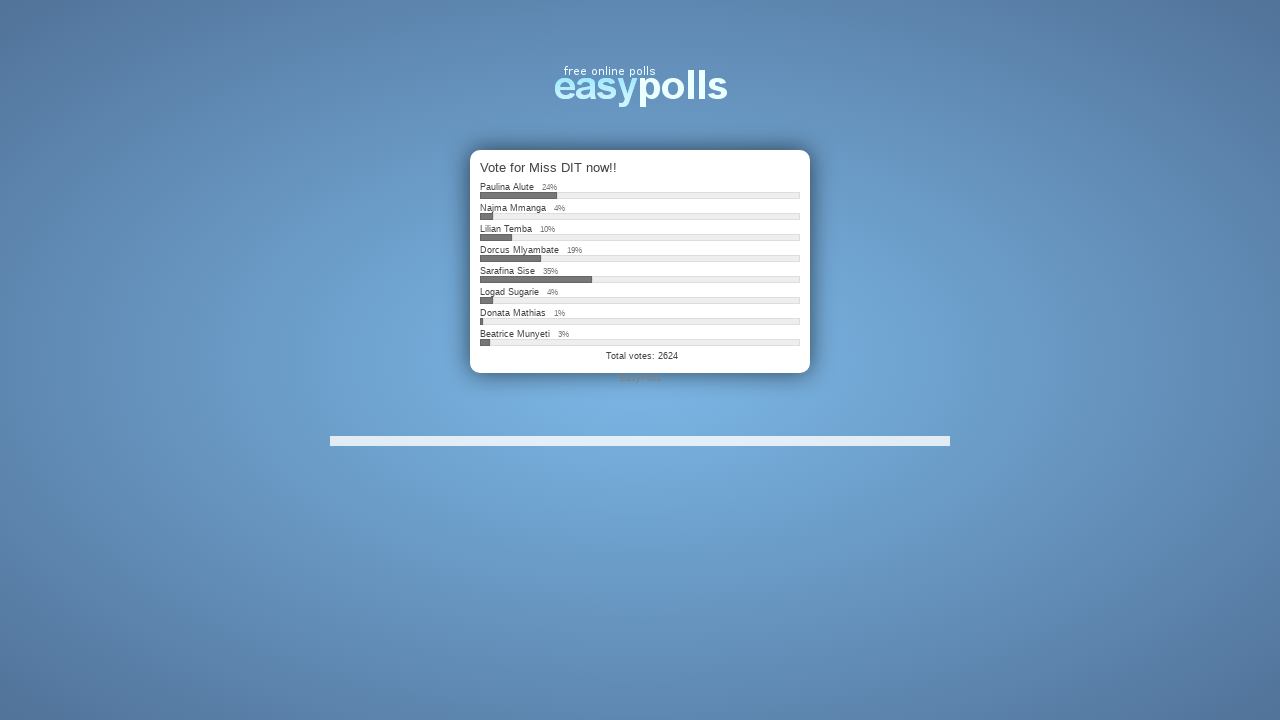

Waited 2 seconds for vote to be processed (iteration 8)
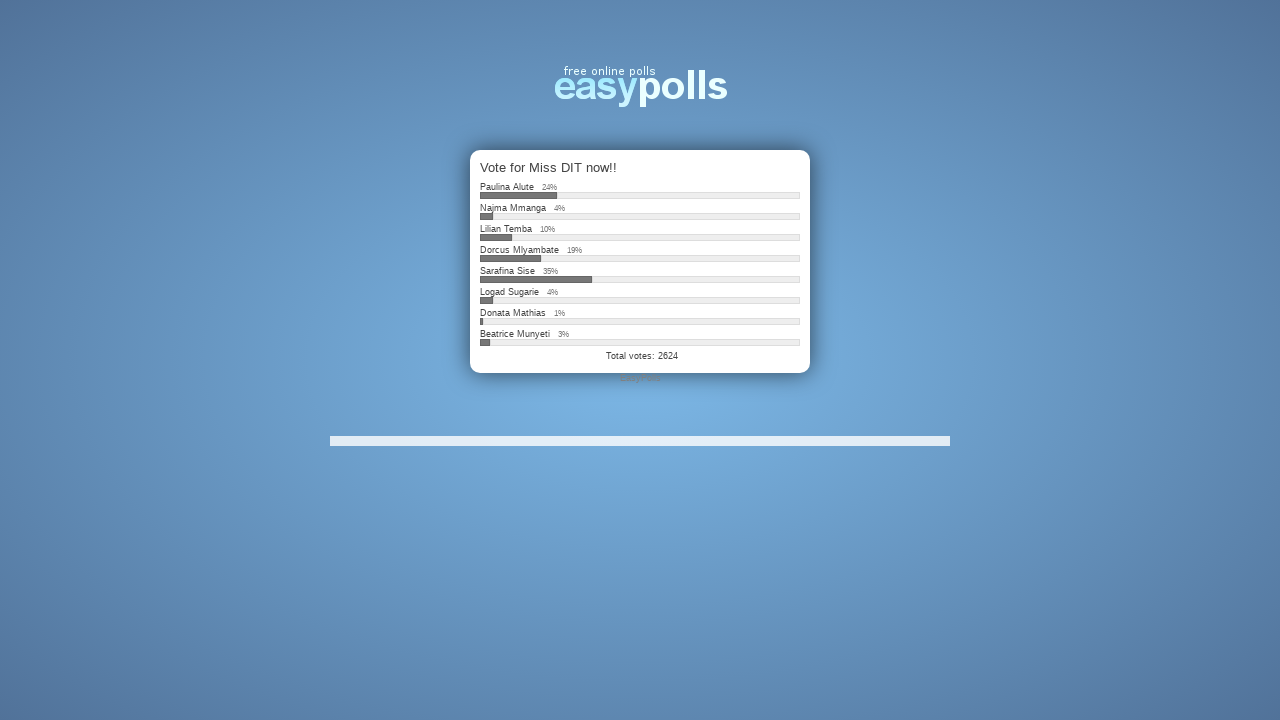

Cleared cookies to reset session (iteration 8)
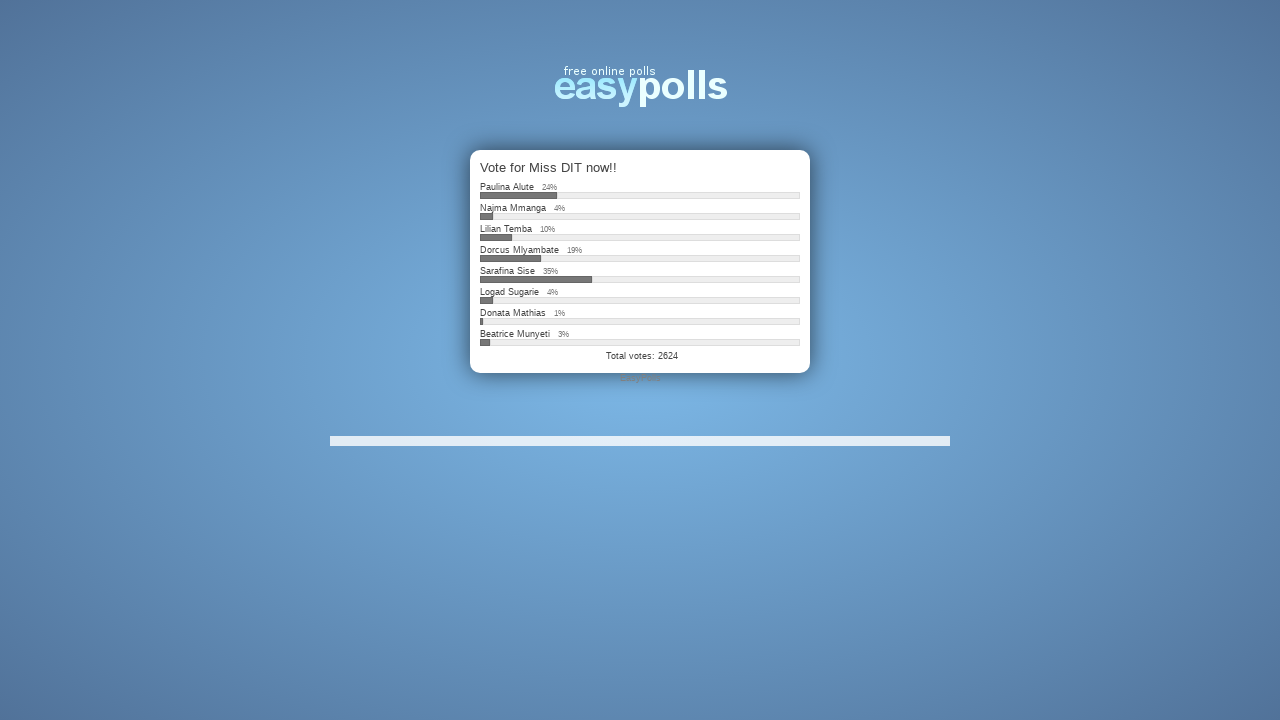

Reloaded page to reset for next vote (iteration 8)
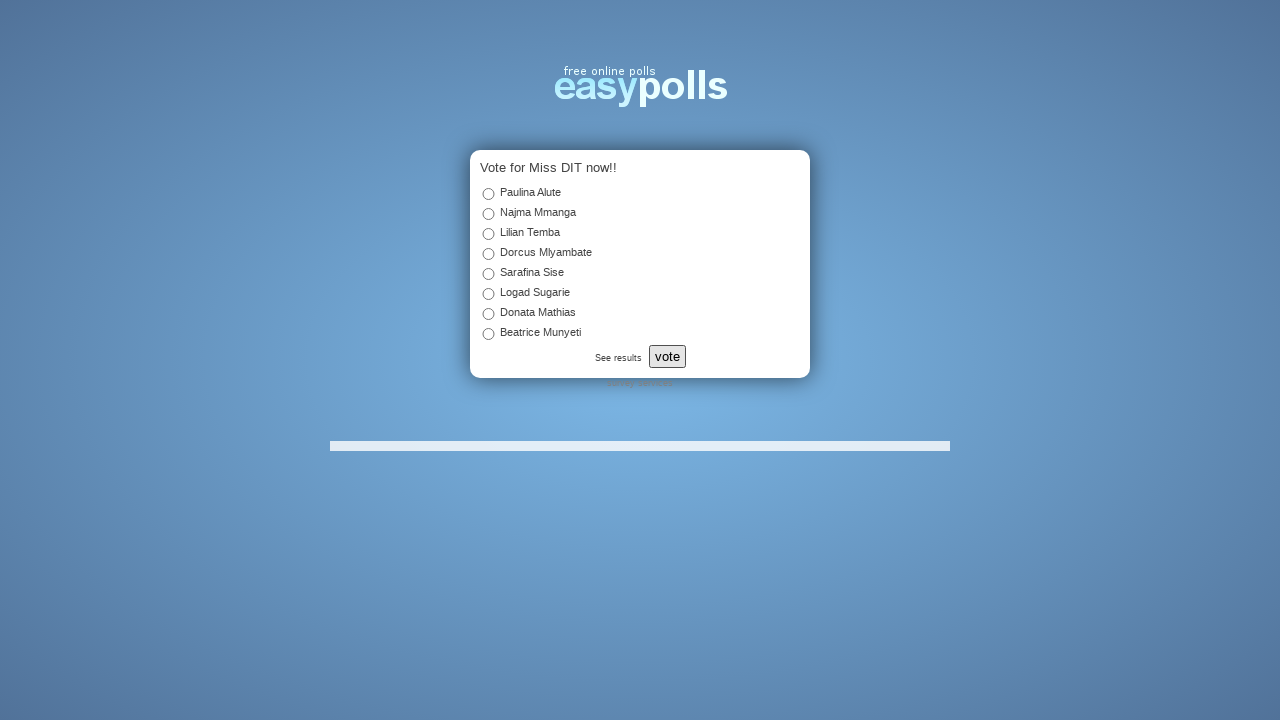

Navigated to poll page (iteration 9)
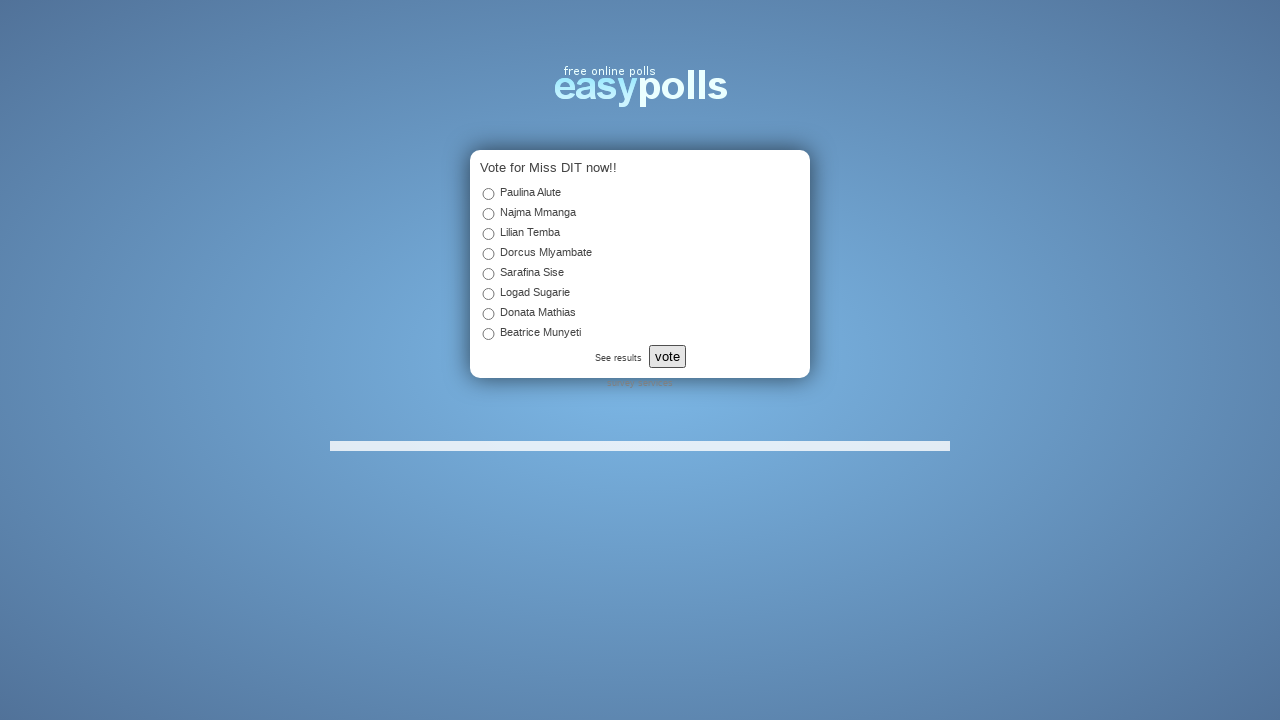

Selected poll option (iteration 9) at (488, 234) on #c_2_5cb826a3e4b01977b1968d91
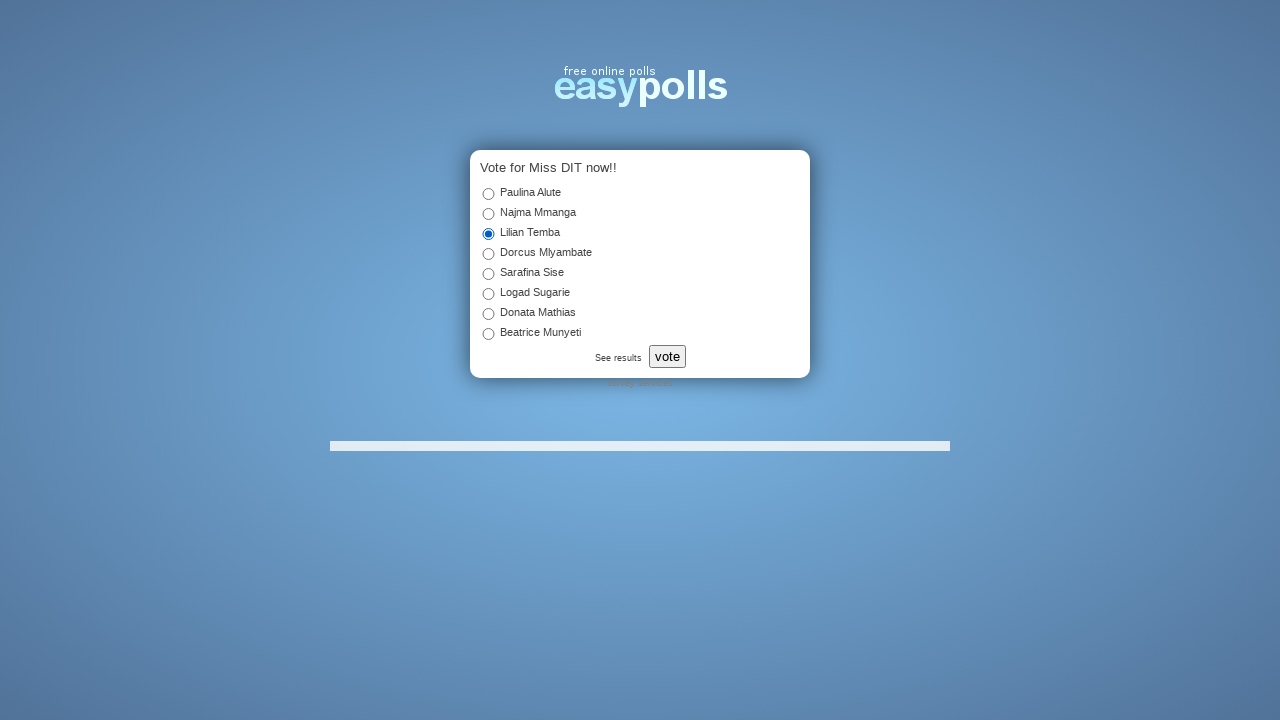

Clicked vote button (iteration 9) at (667, 356) on #OPP-poll-vote-button
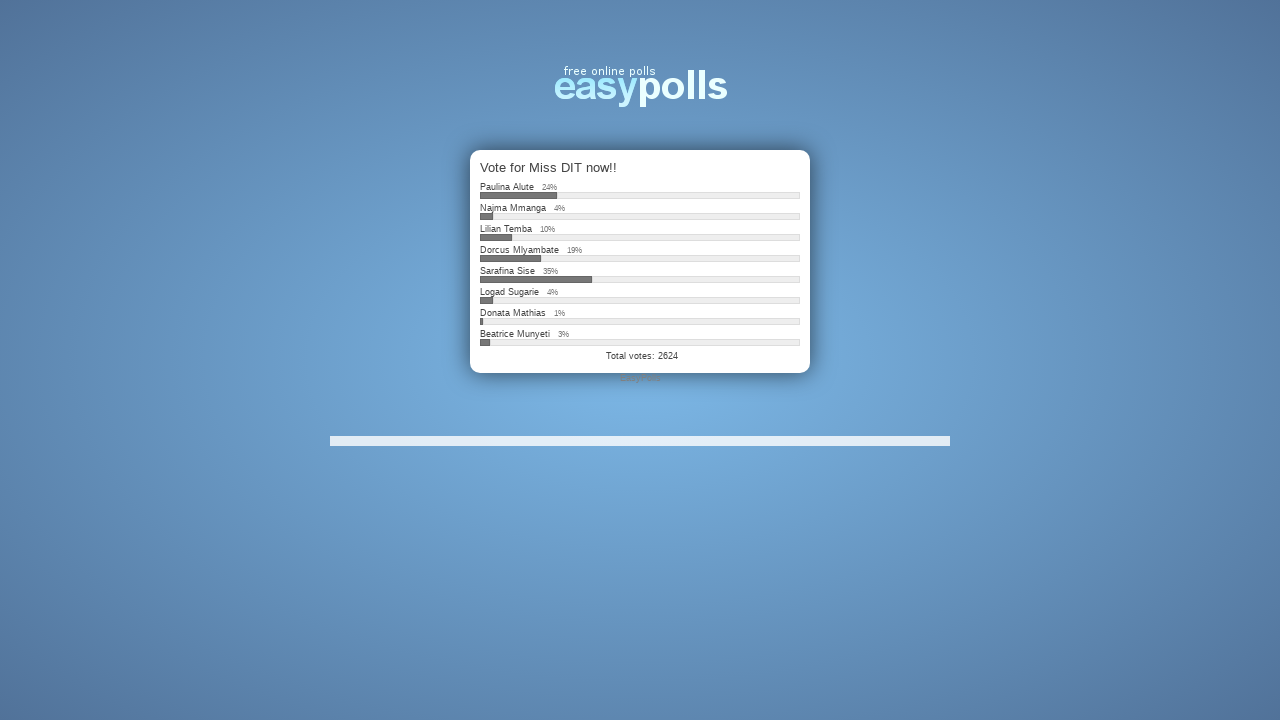

Waited 2 seconds for vote to be processed (iteration 9)
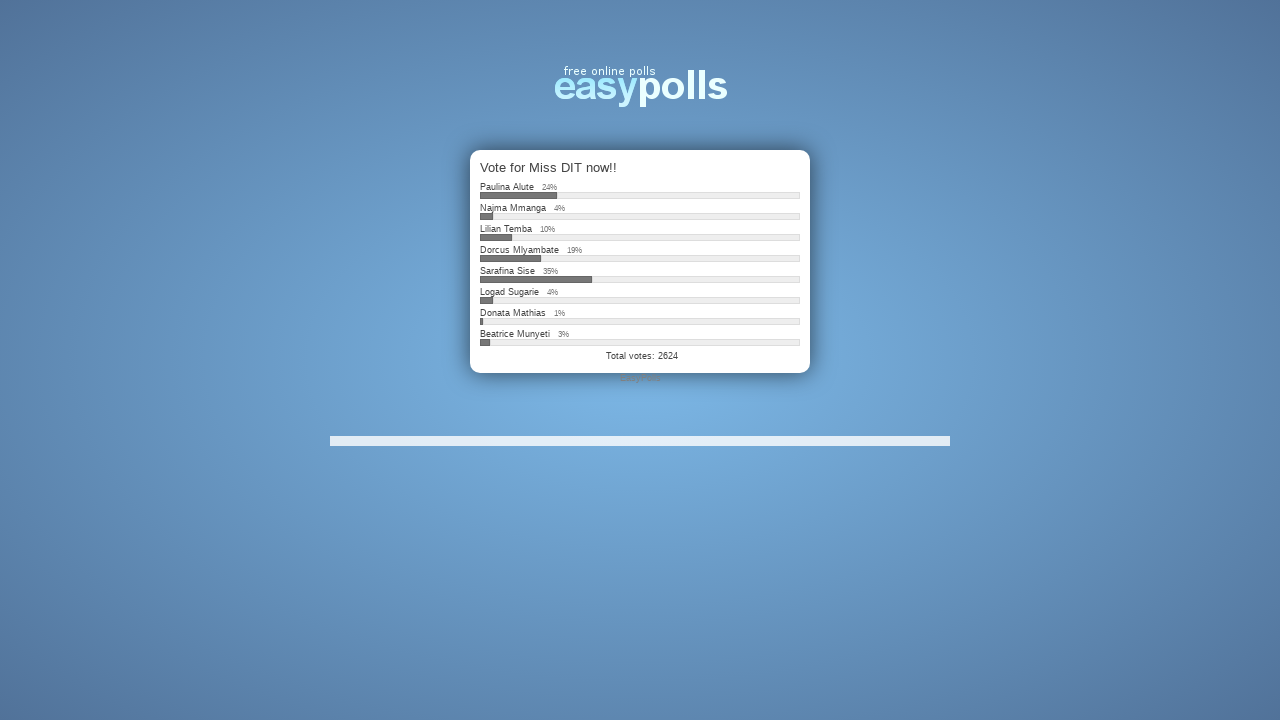

Cleared cookies to reset session (iteration 9)
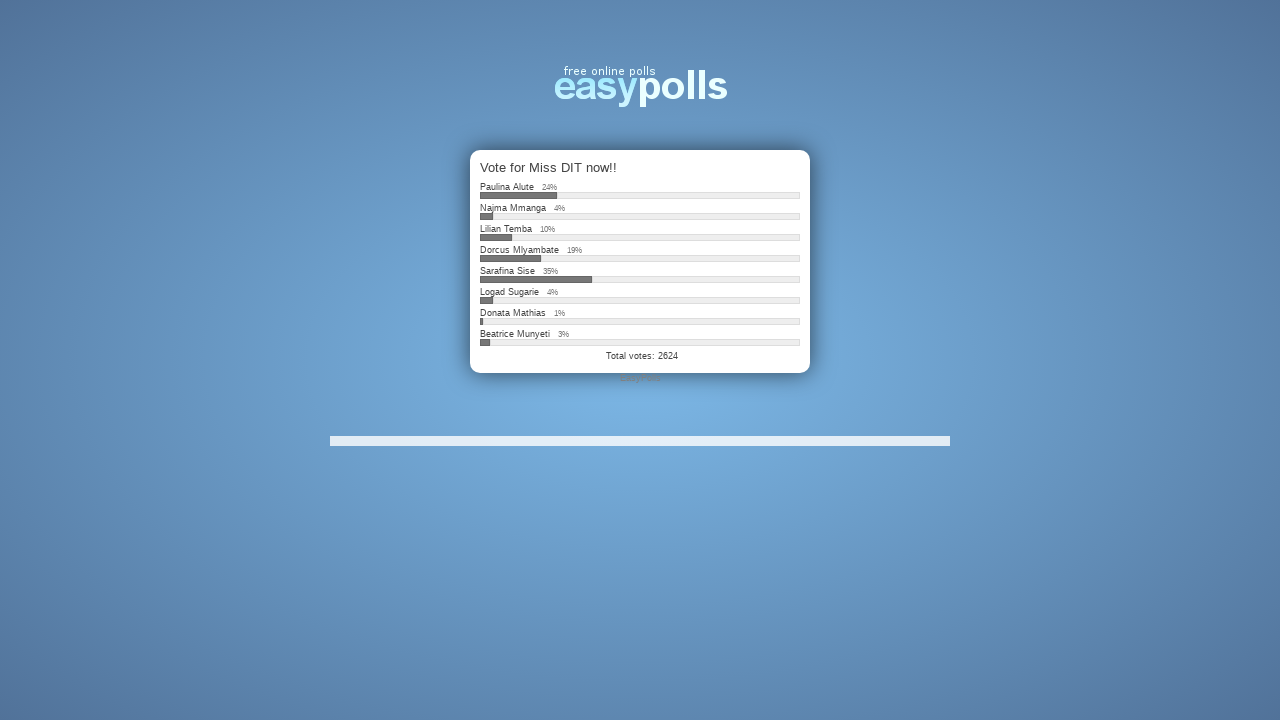

Reloaded page to reset for next vote (iteration 9)
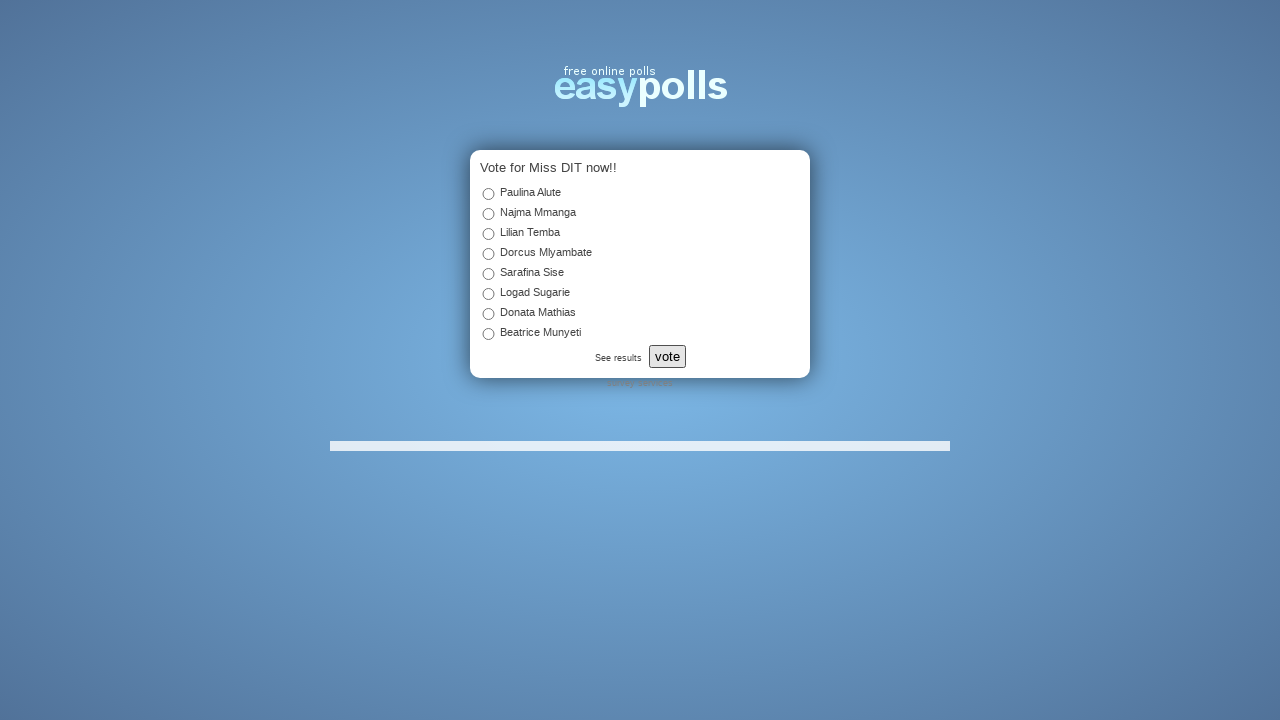

Navigated to poll page (iteration 10)
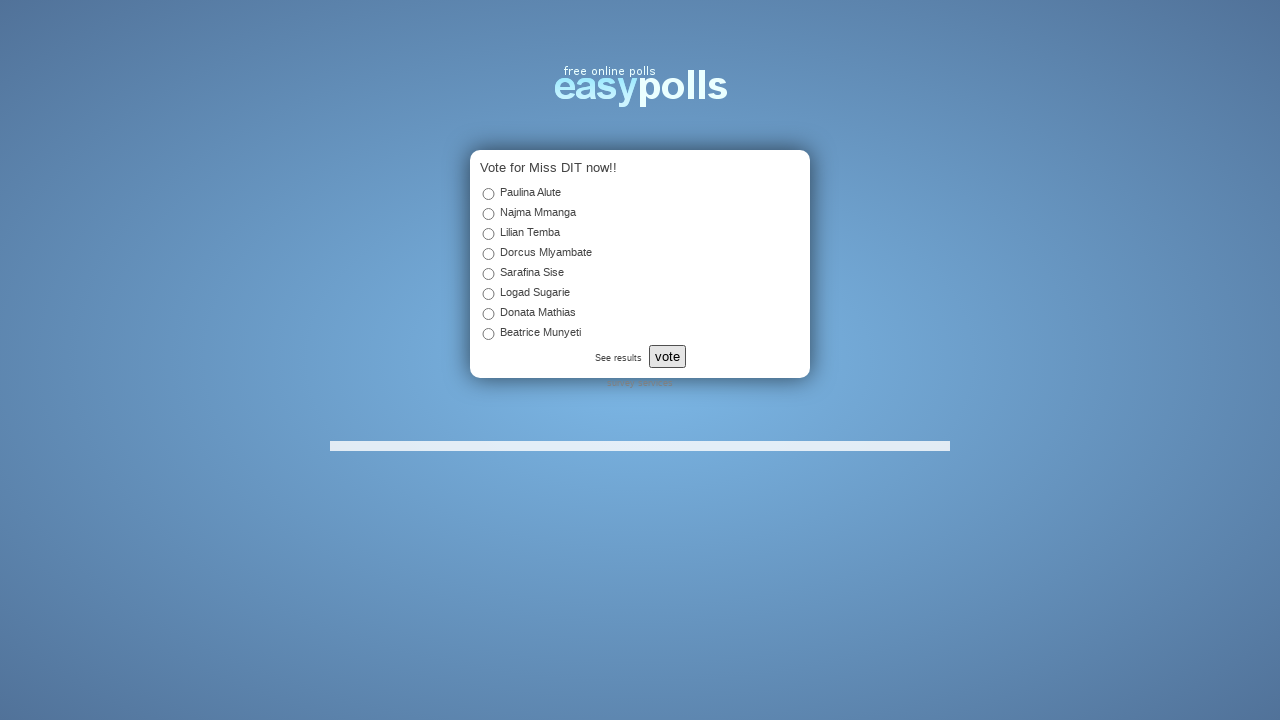

Selected poll option (iteration 10) at (488, 234) on #c_2_5cb826a3e4b01977b1968d91
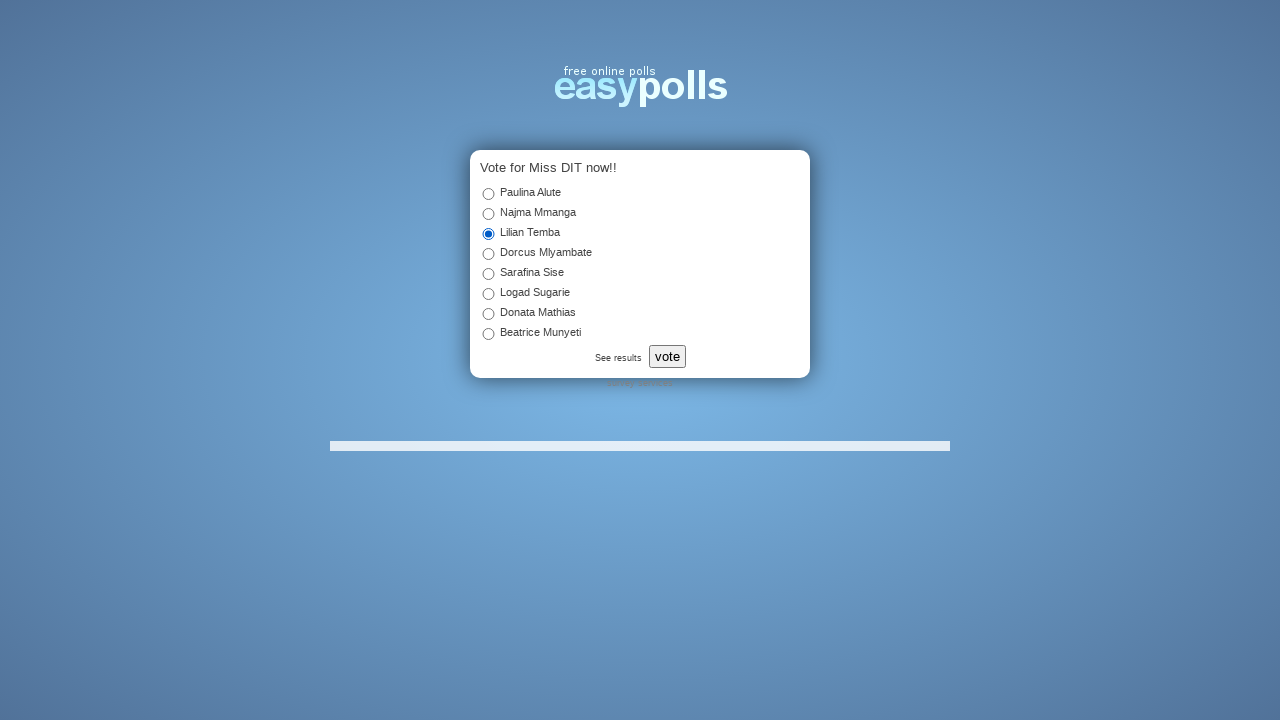

Clicked vote button (iteration 10) at (667, 356) on #OPP-poll-vote-button
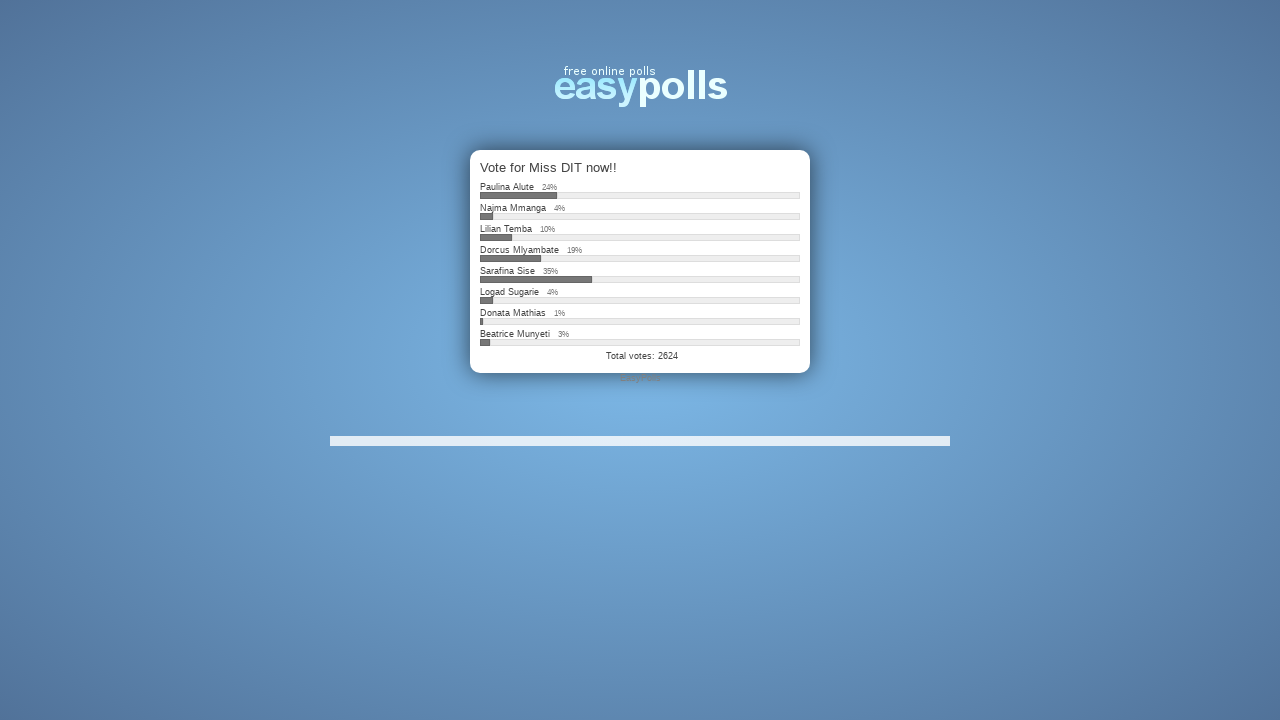

Waited 2 seconds for vote to be processed (iteration 10)
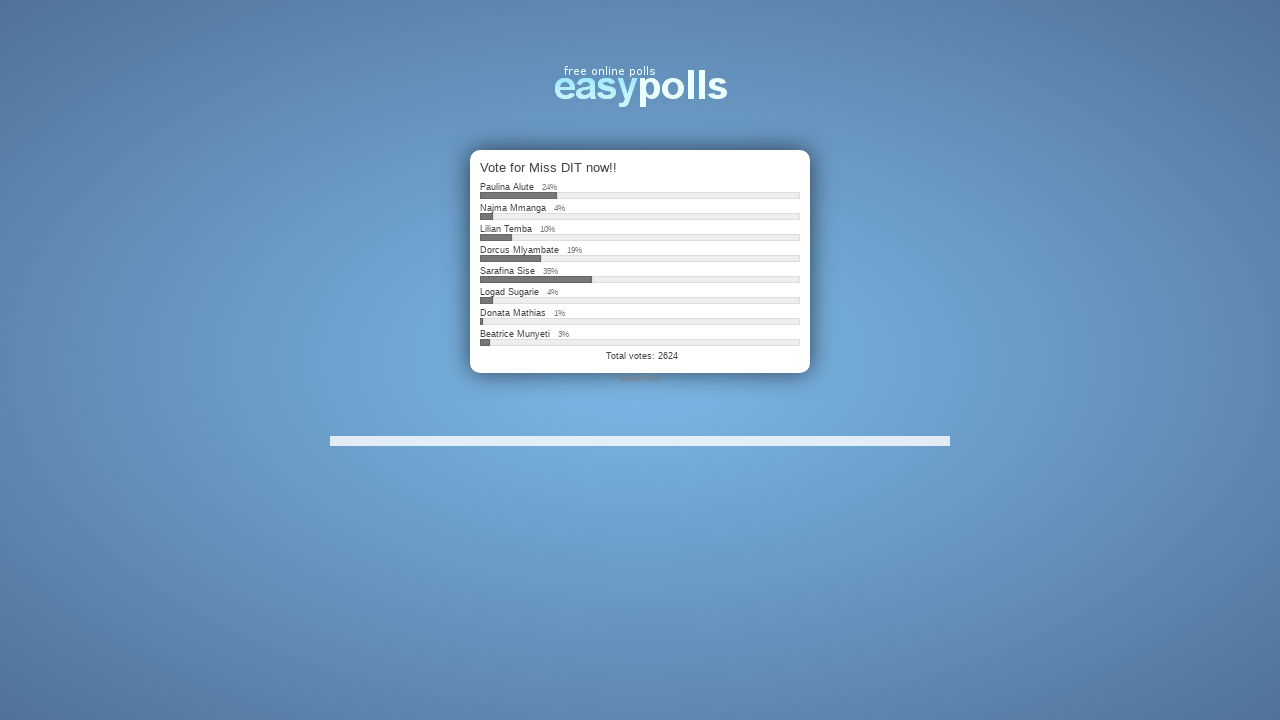

Cleared cookies to reset session (iteration 10)
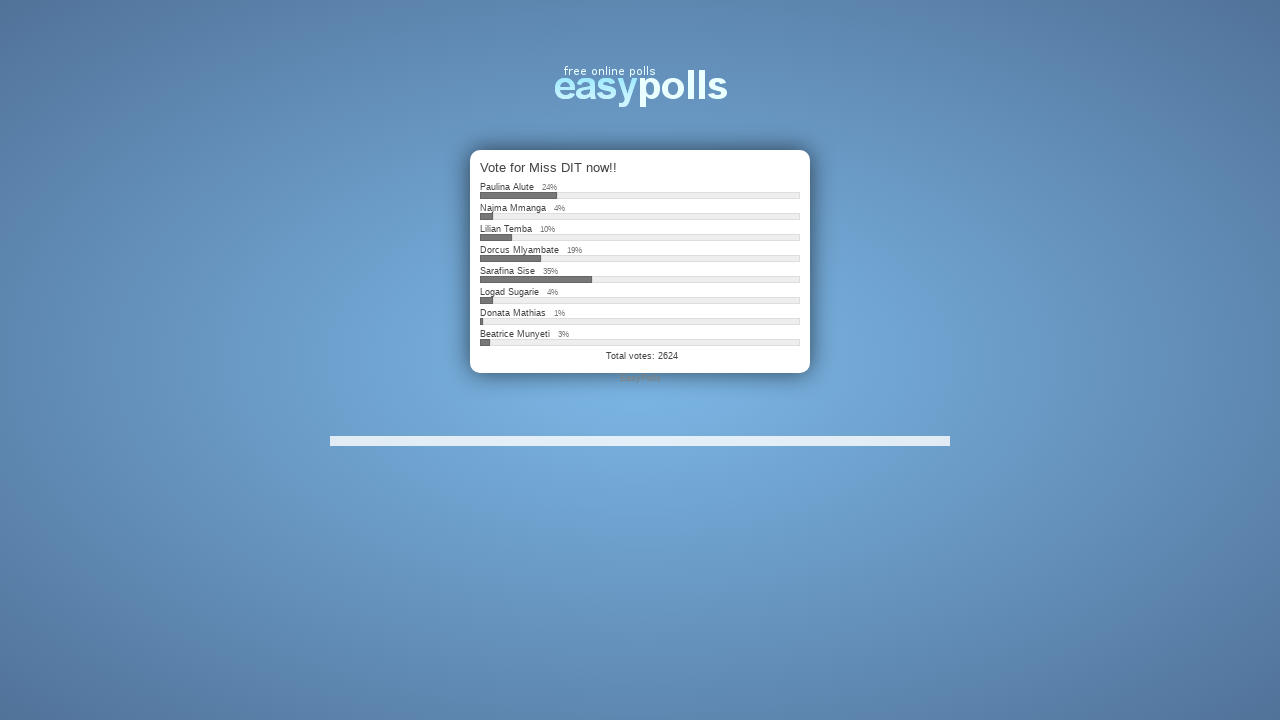

Reloaded page to reset for next vote (iteration 10)
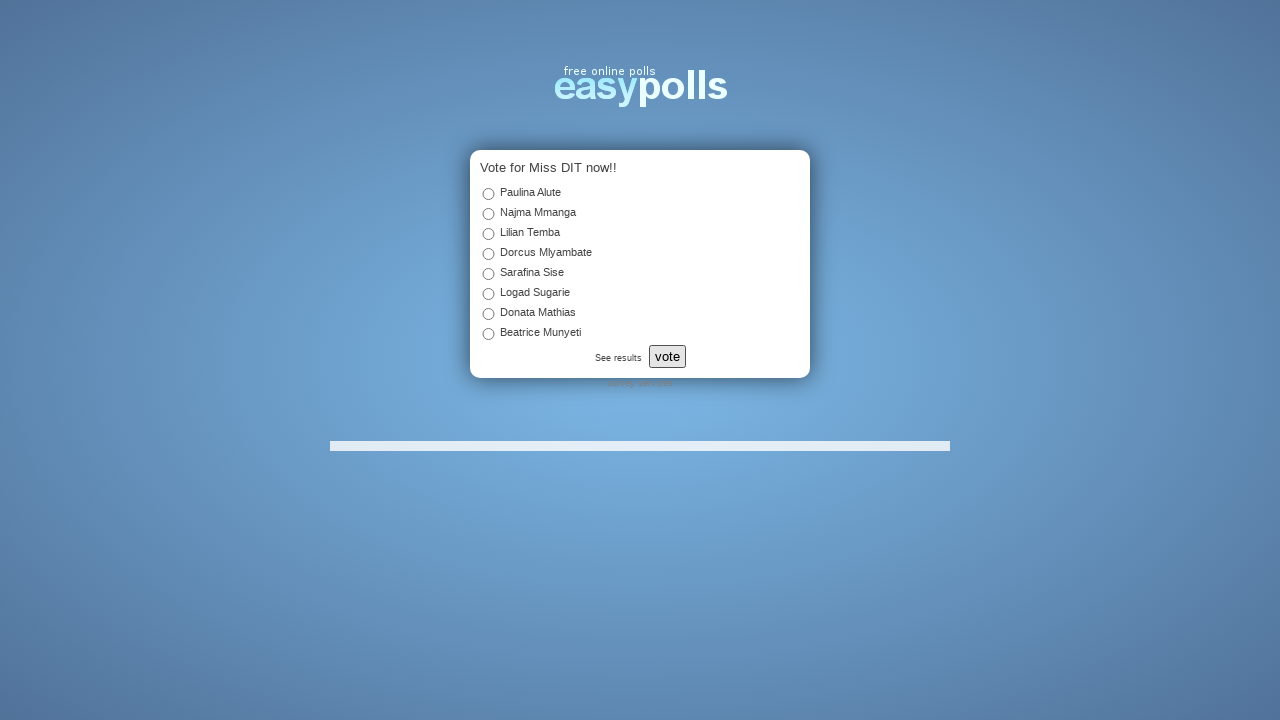

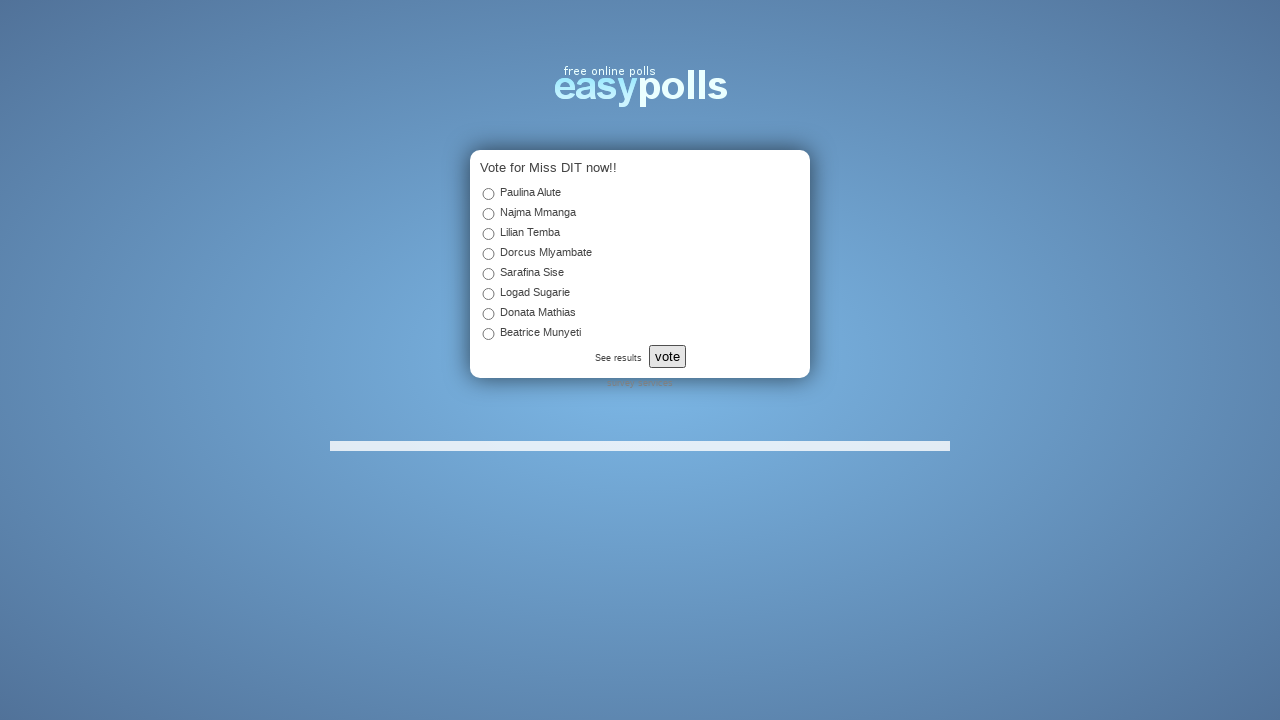